Tests that clicking the Generate button multiple times produces UUIDs in the output area

Starting URL: https://qatask.netlify.app/

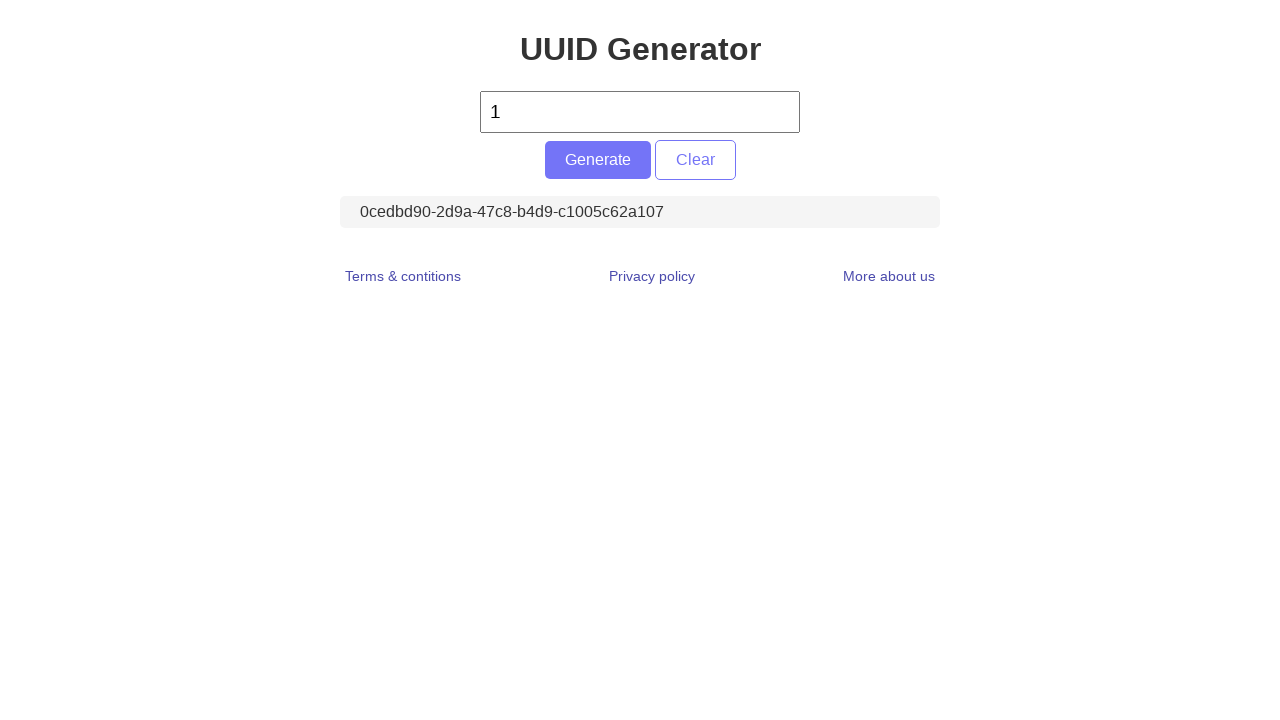

Clicked Generate button to produce UUID at (598, 160) on #generate
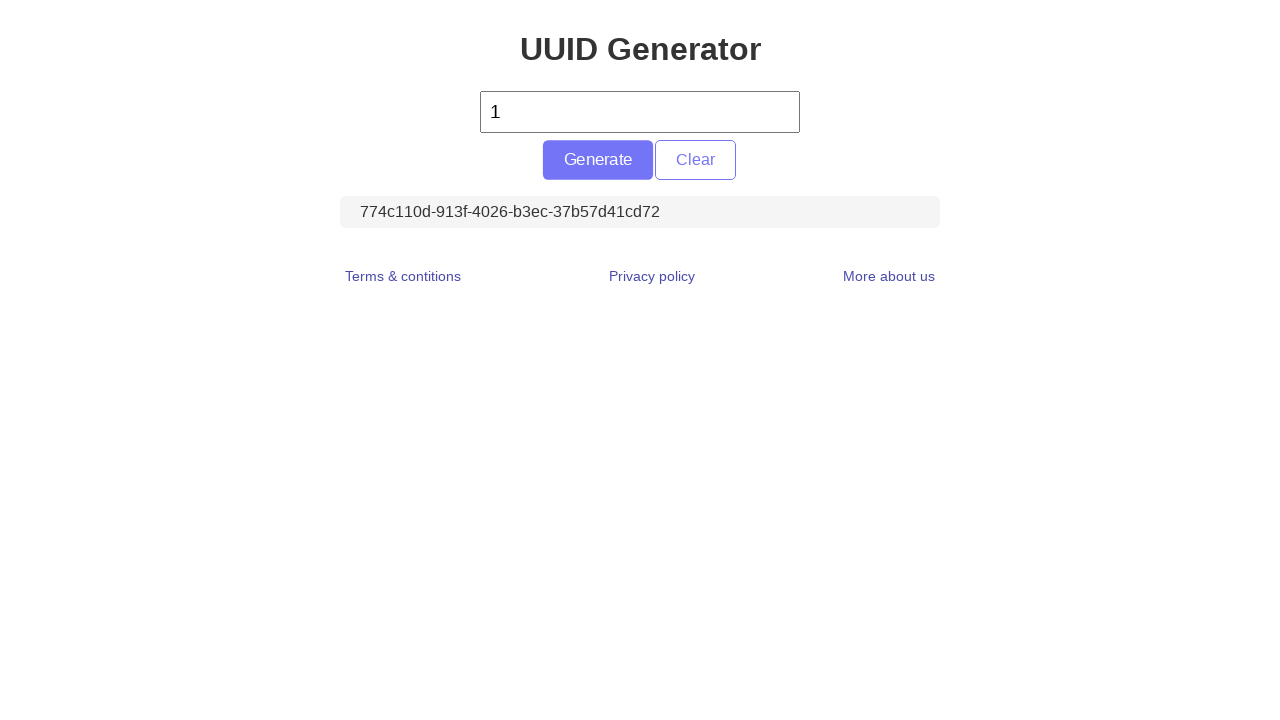

Located UUID output element
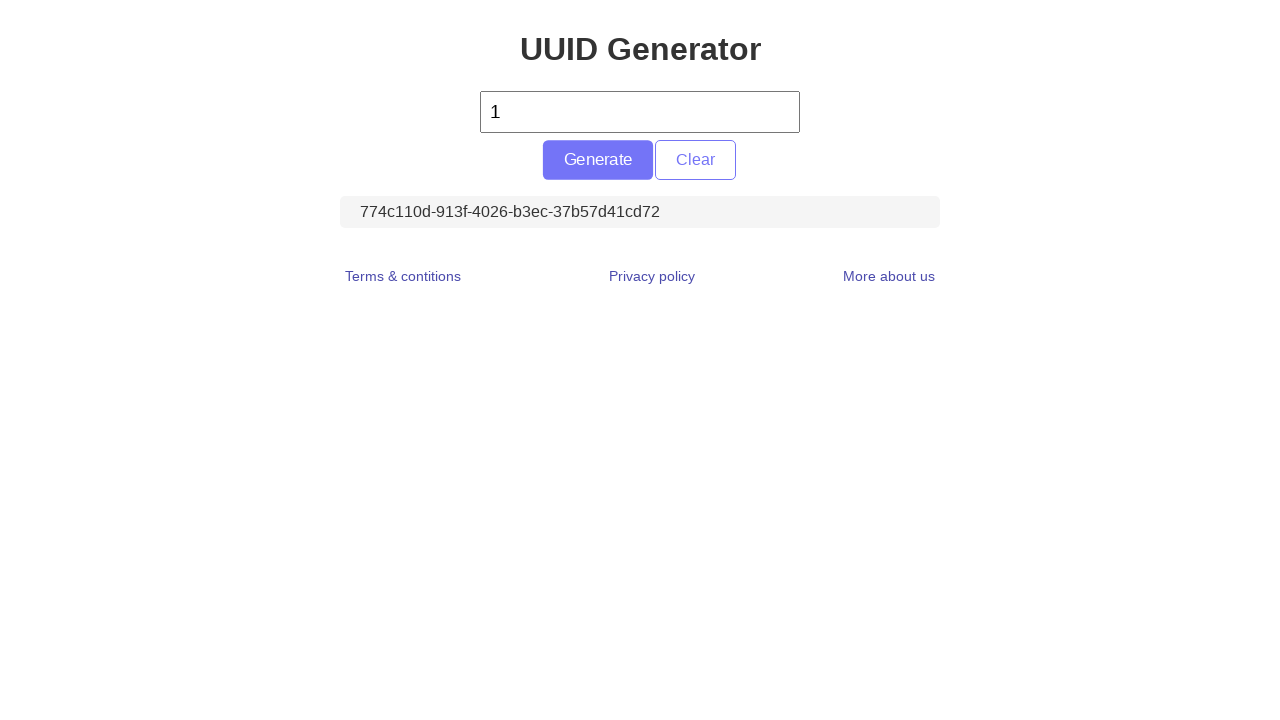

Retrieved UUID text content
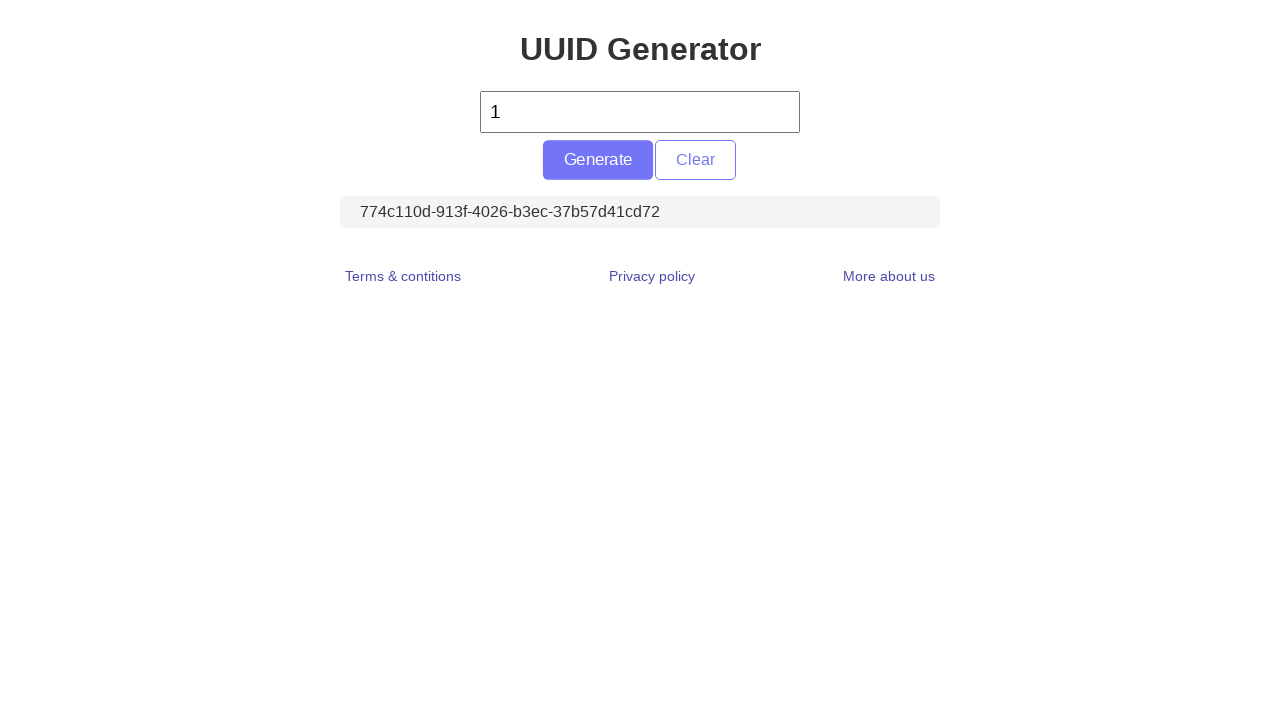

Verified UUID was generated and not empty
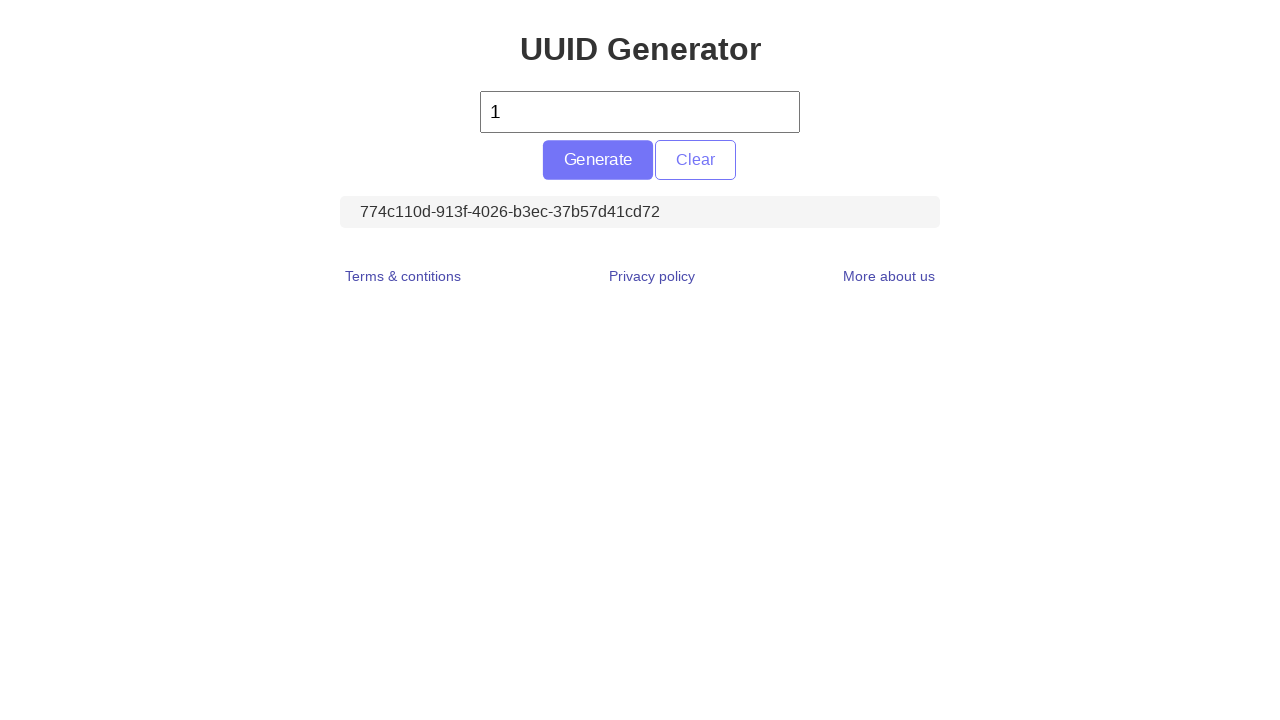

Clicked Generate button to produce UUID at (598, 160) on #generate
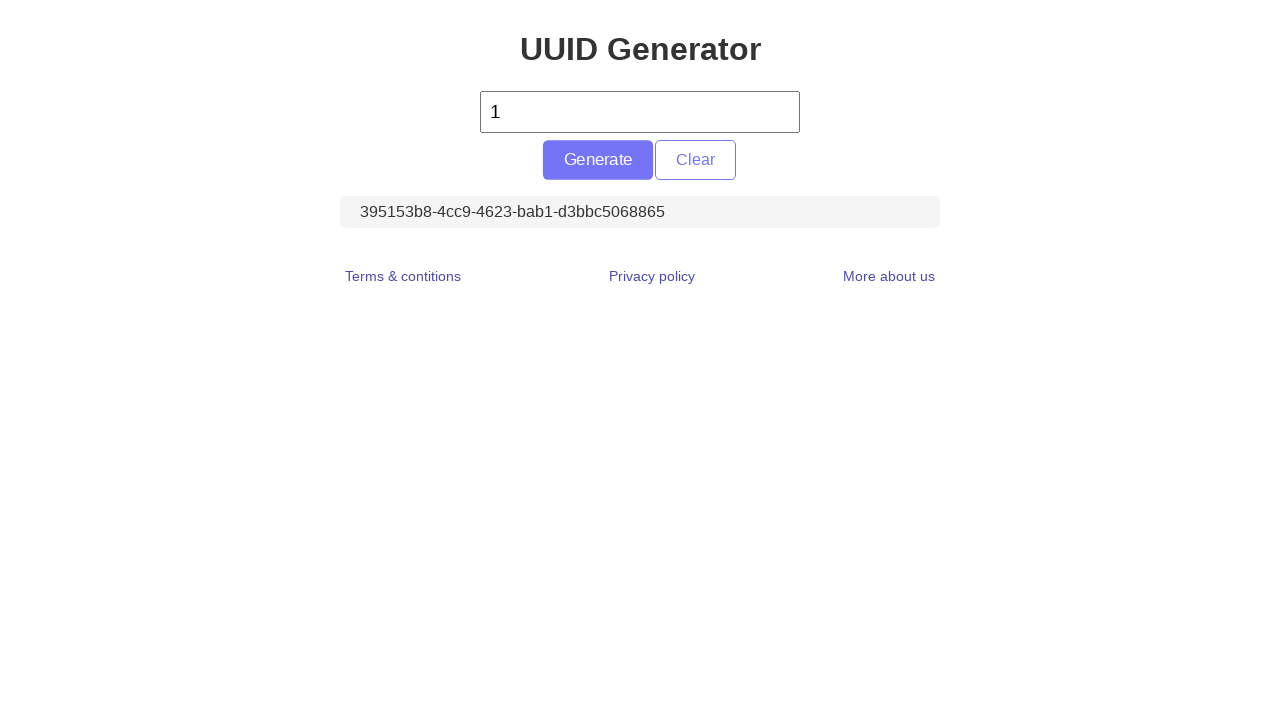

Located UUID output element
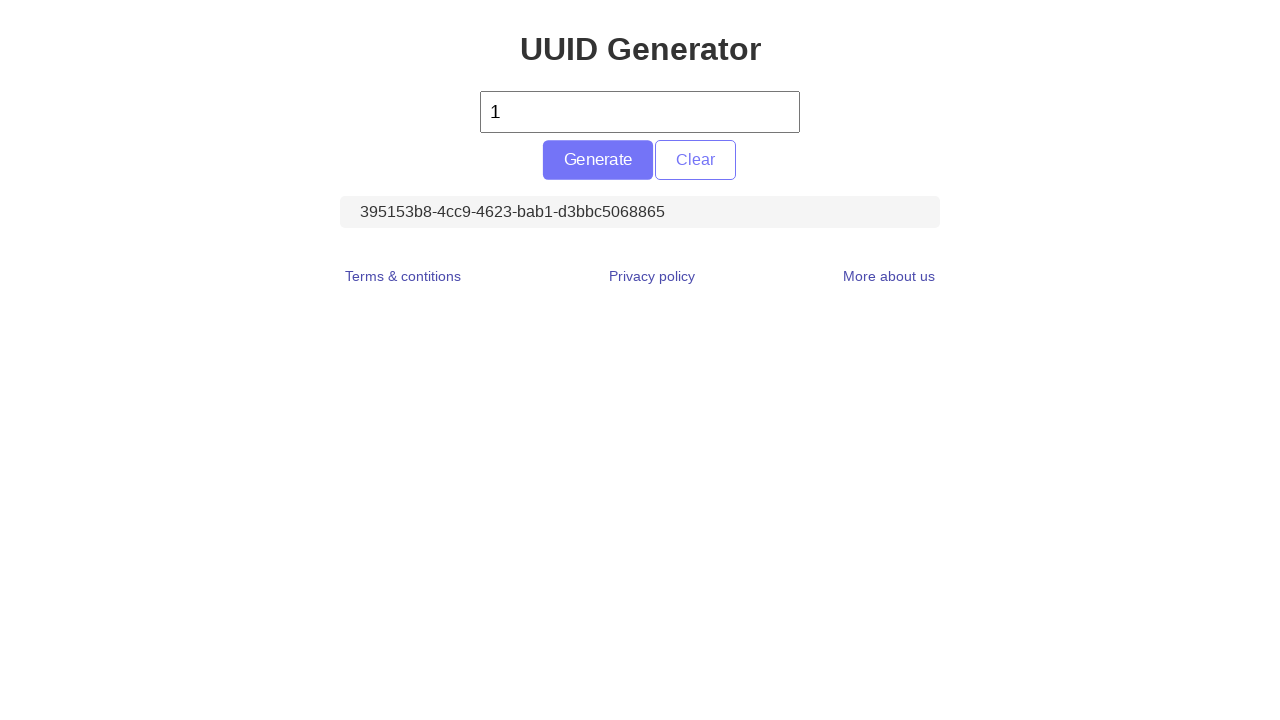

Retrieved UUID text content
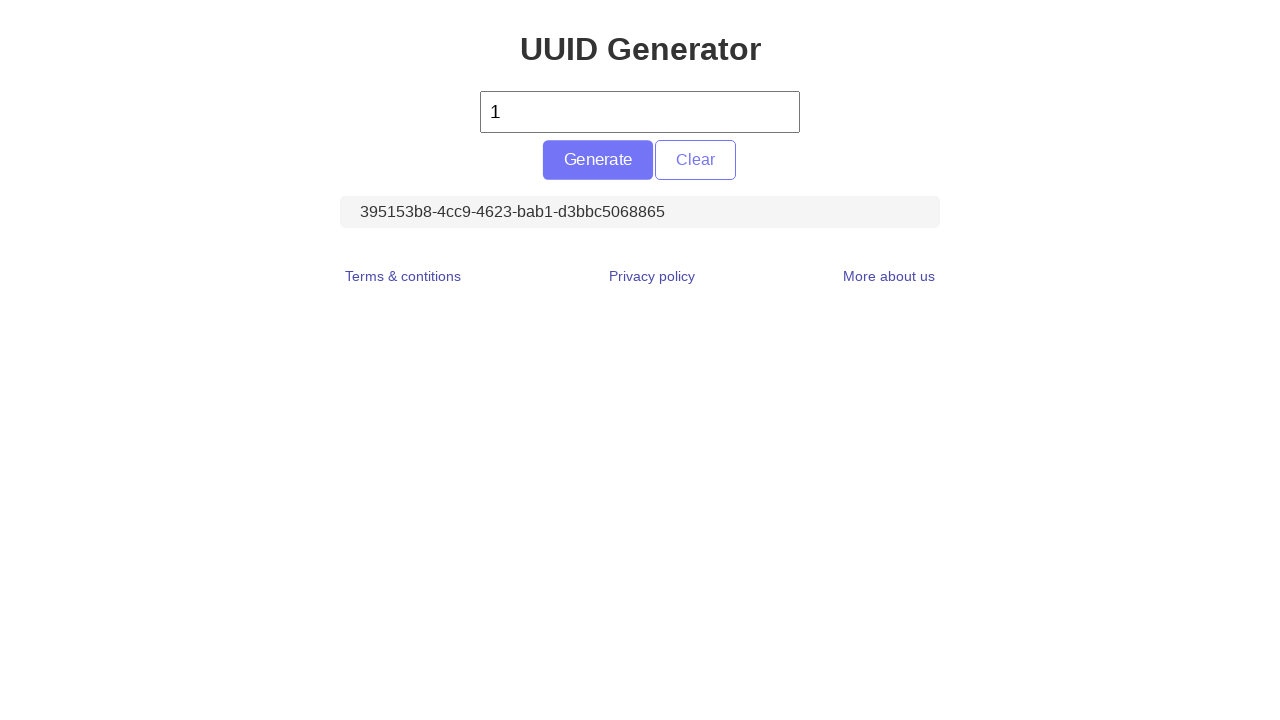

Verified UUID was generated and not empty
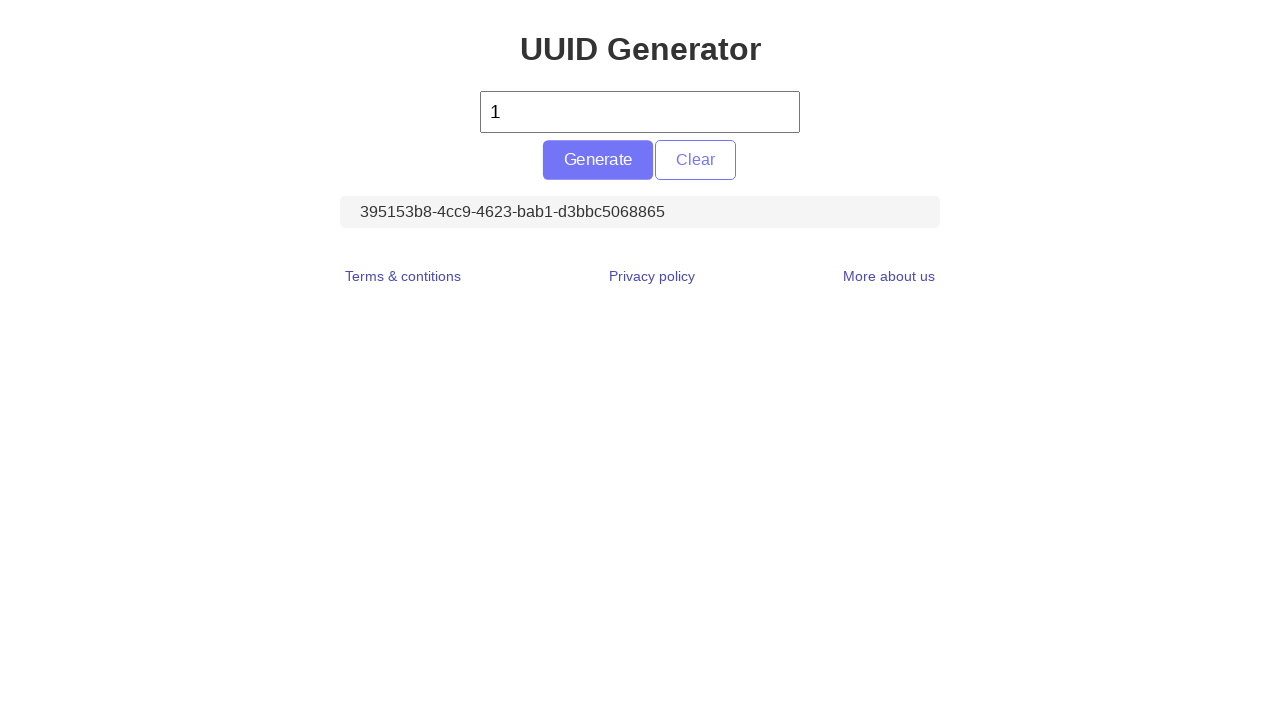

Clicked Generate button to produce UUID at (598, 160) on #generate
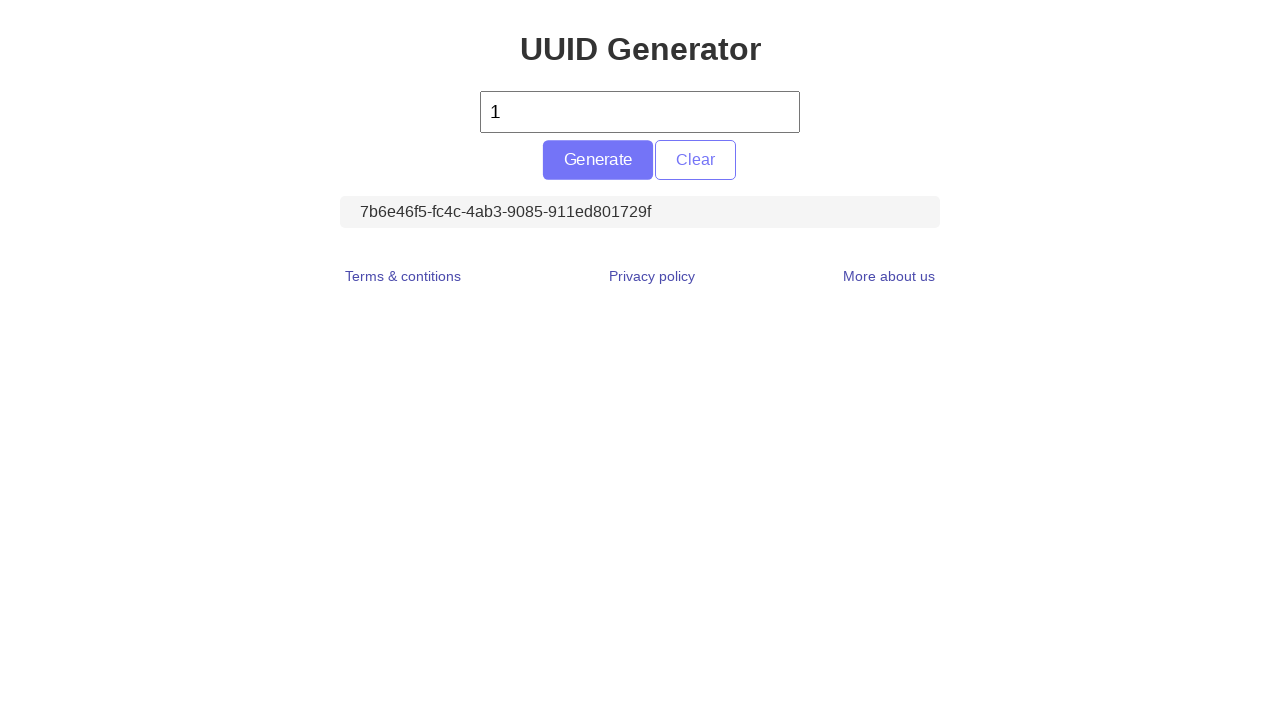

Located UUID output element
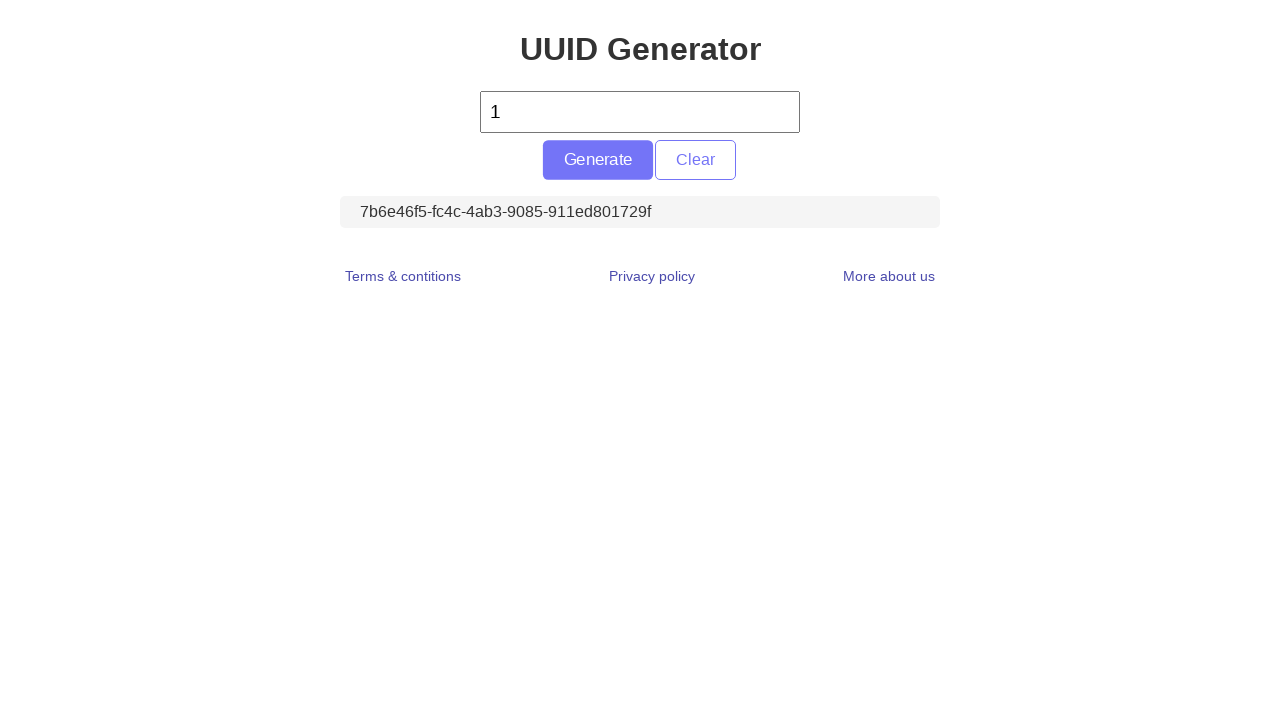

Retrieved UUID text content
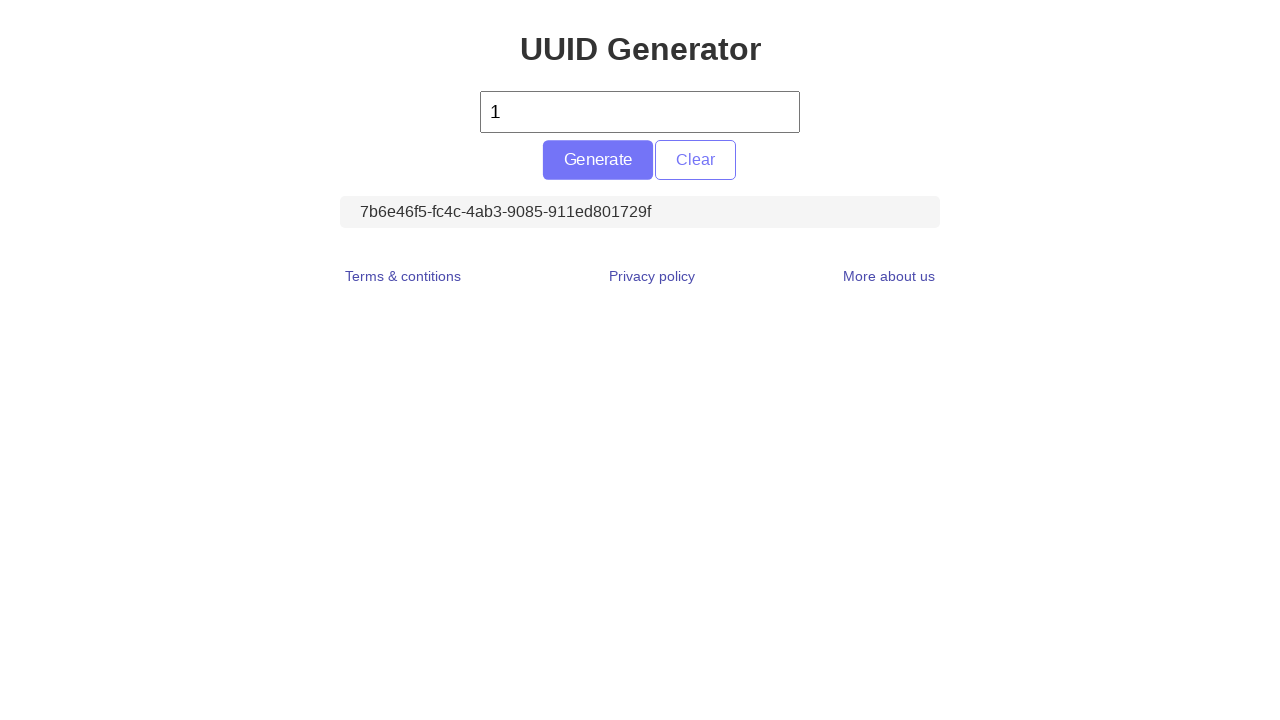

Verified UUID was generated and not empty
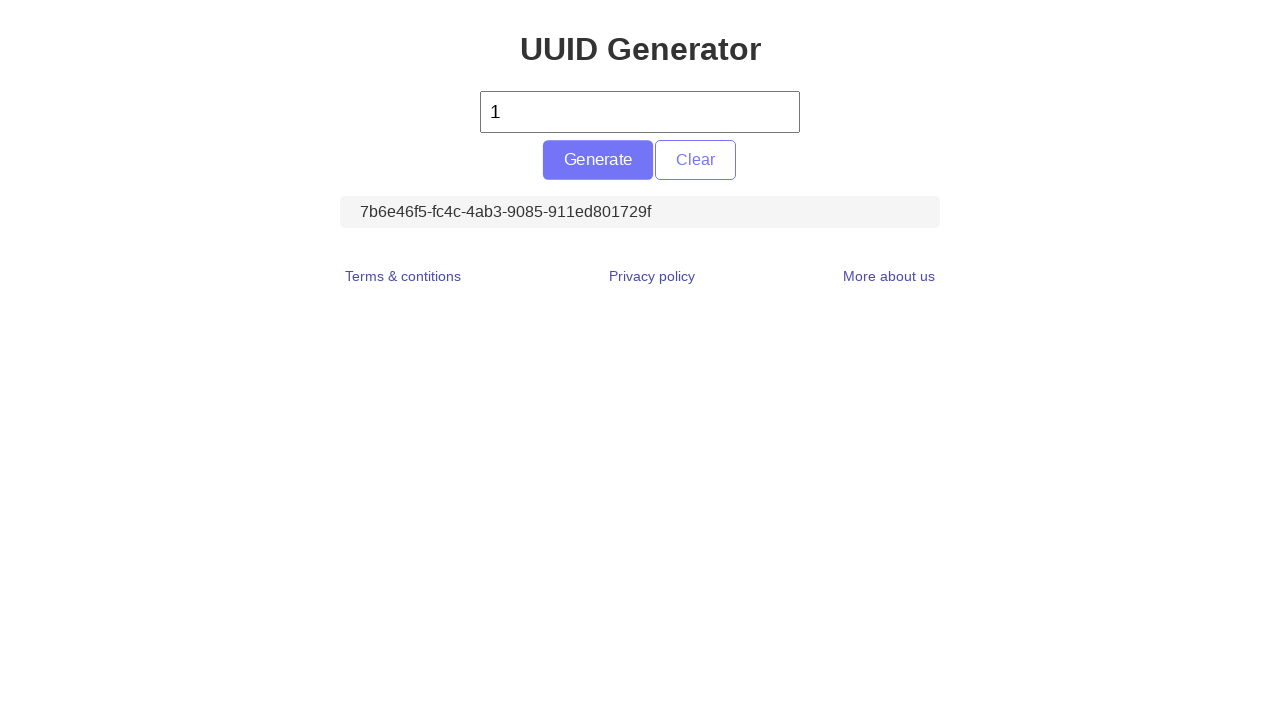

Clicked Generate button to produce UUID at (598, 160) on #generate
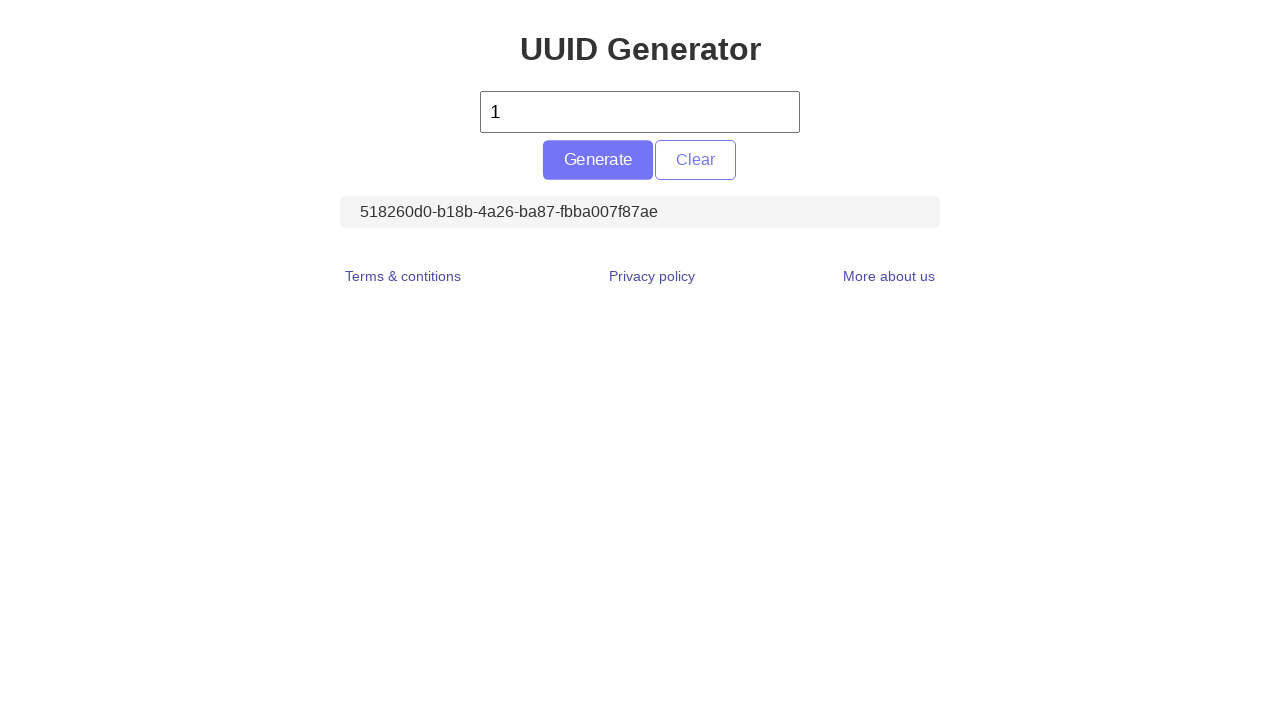

Located UUID output element
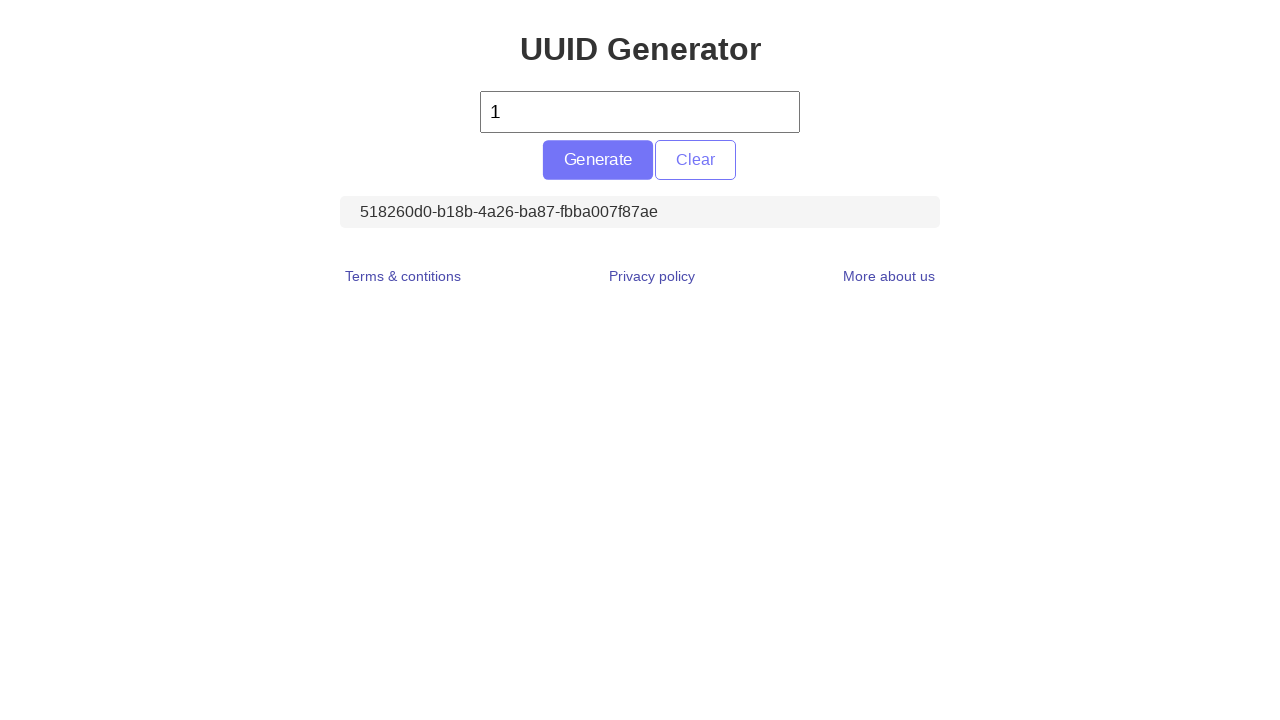

Retrieved UUID text content
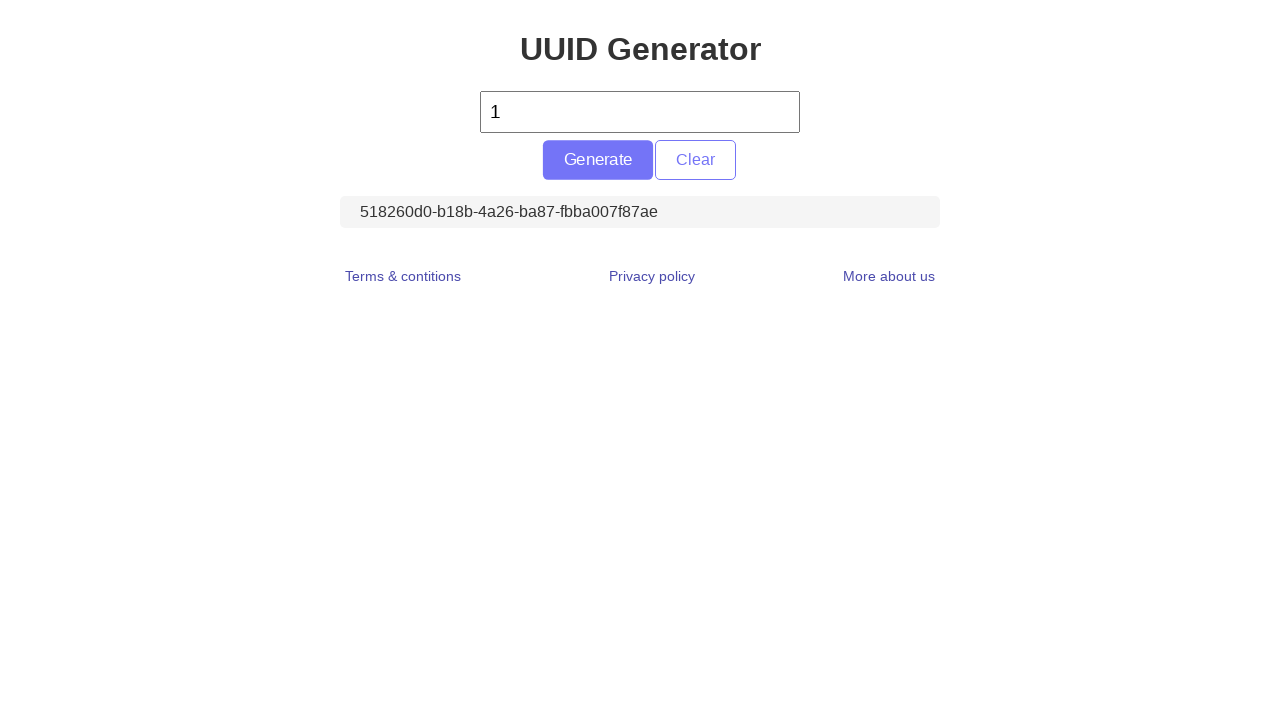

Verified UUID was generated and not empty
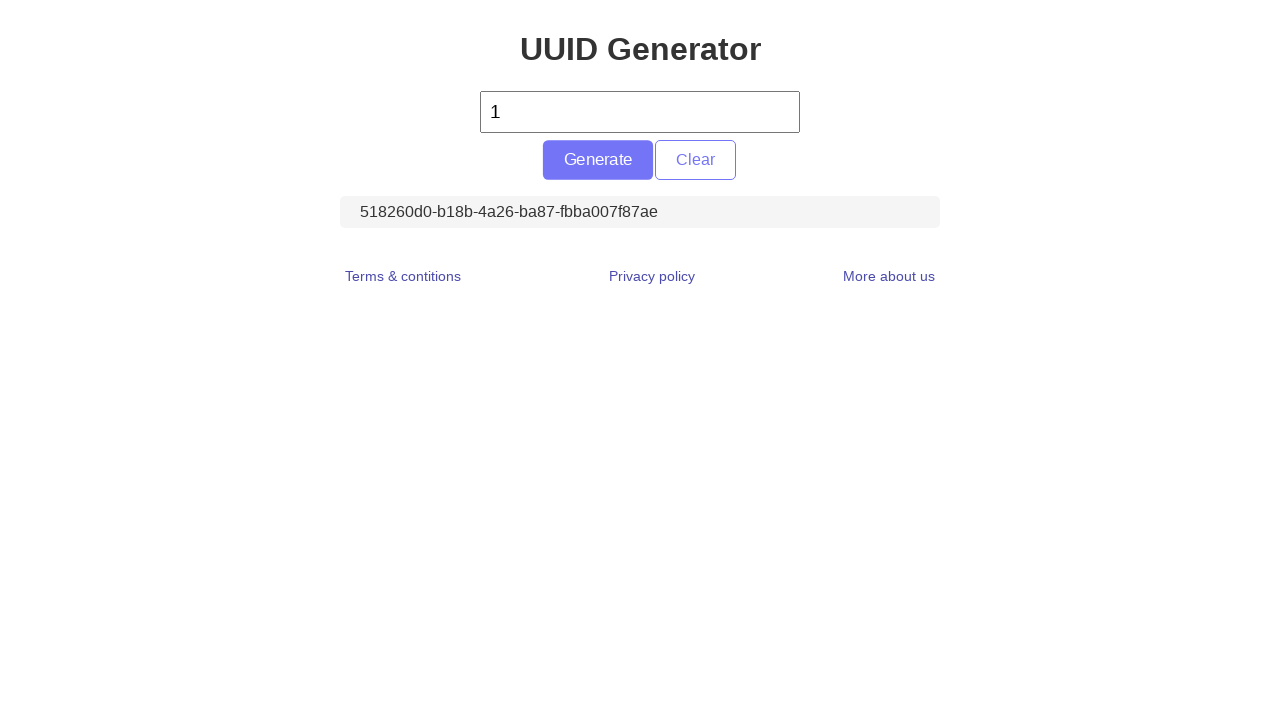

Clicked Generate button to produce UUID at (598, 160) on #generate
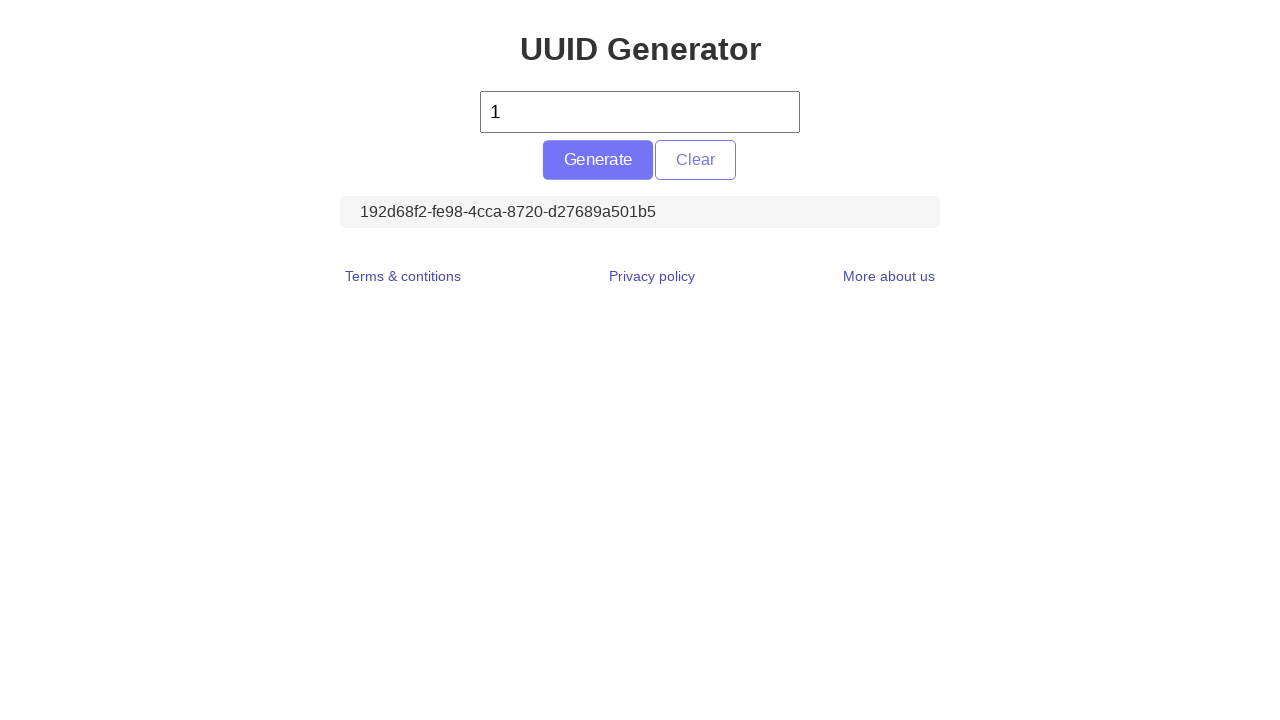

Located UUID output element
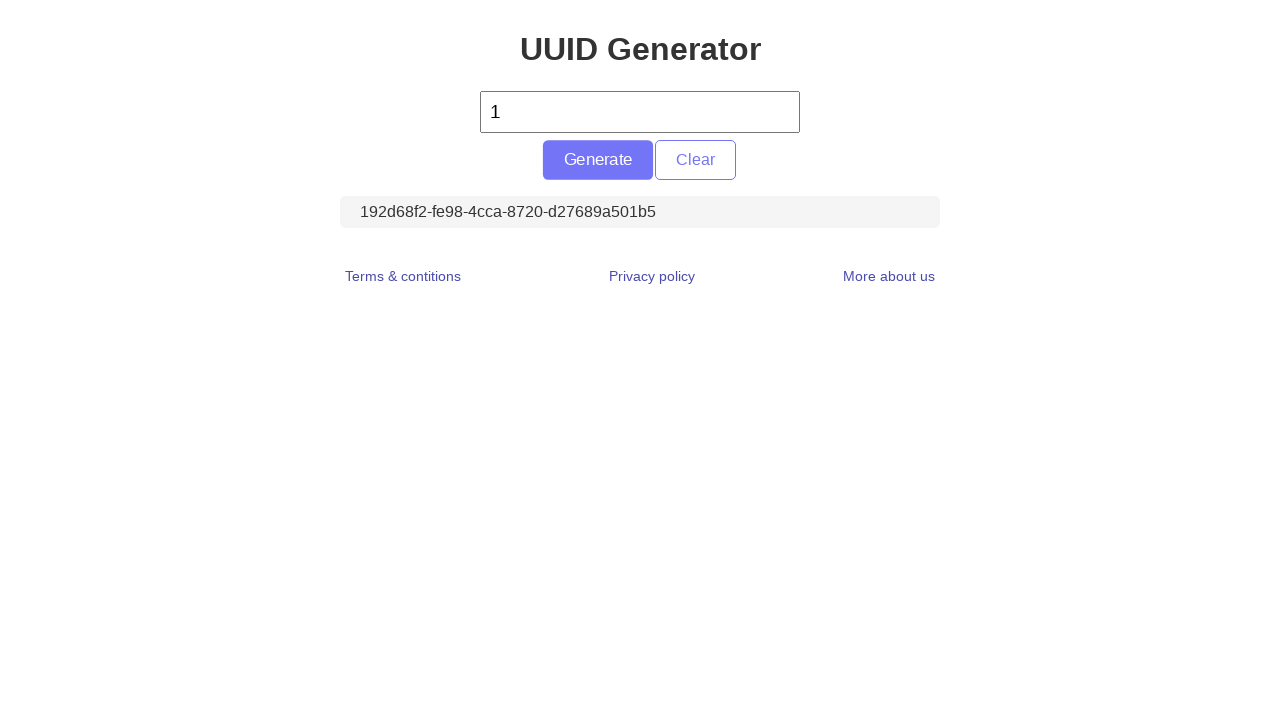

Retrieved UUID text content
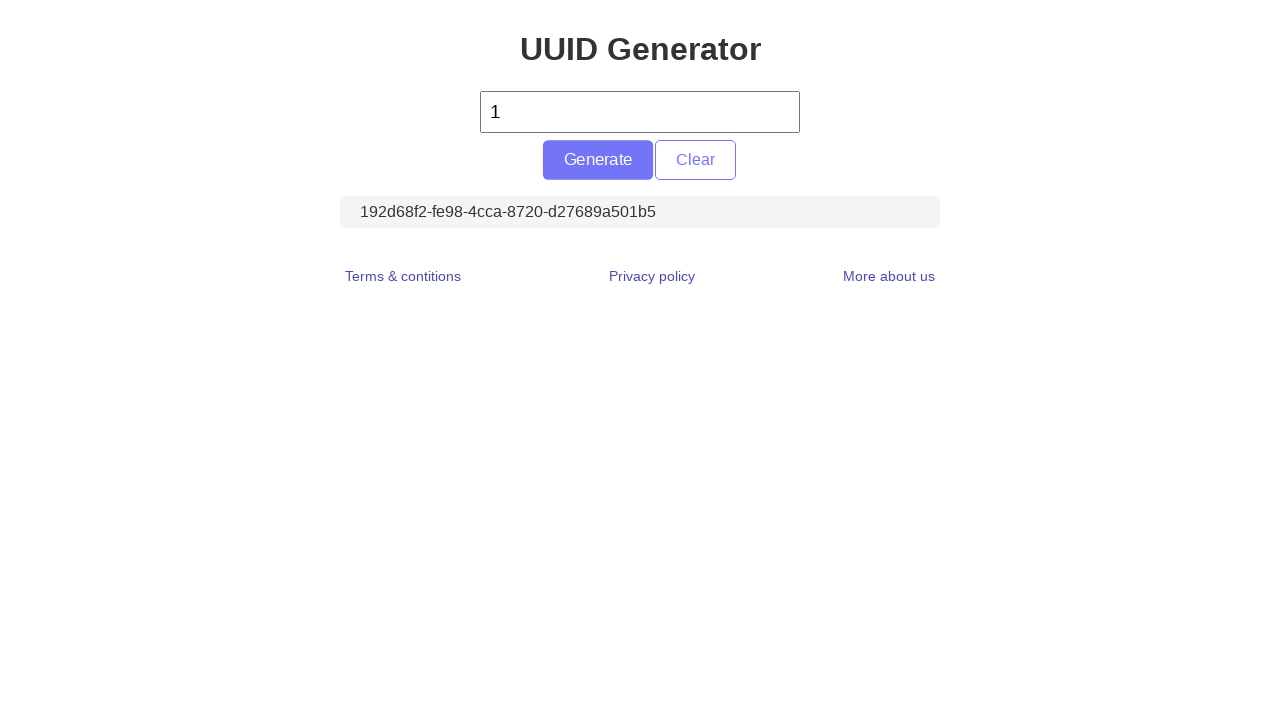

Verified UUID was generated and not empty
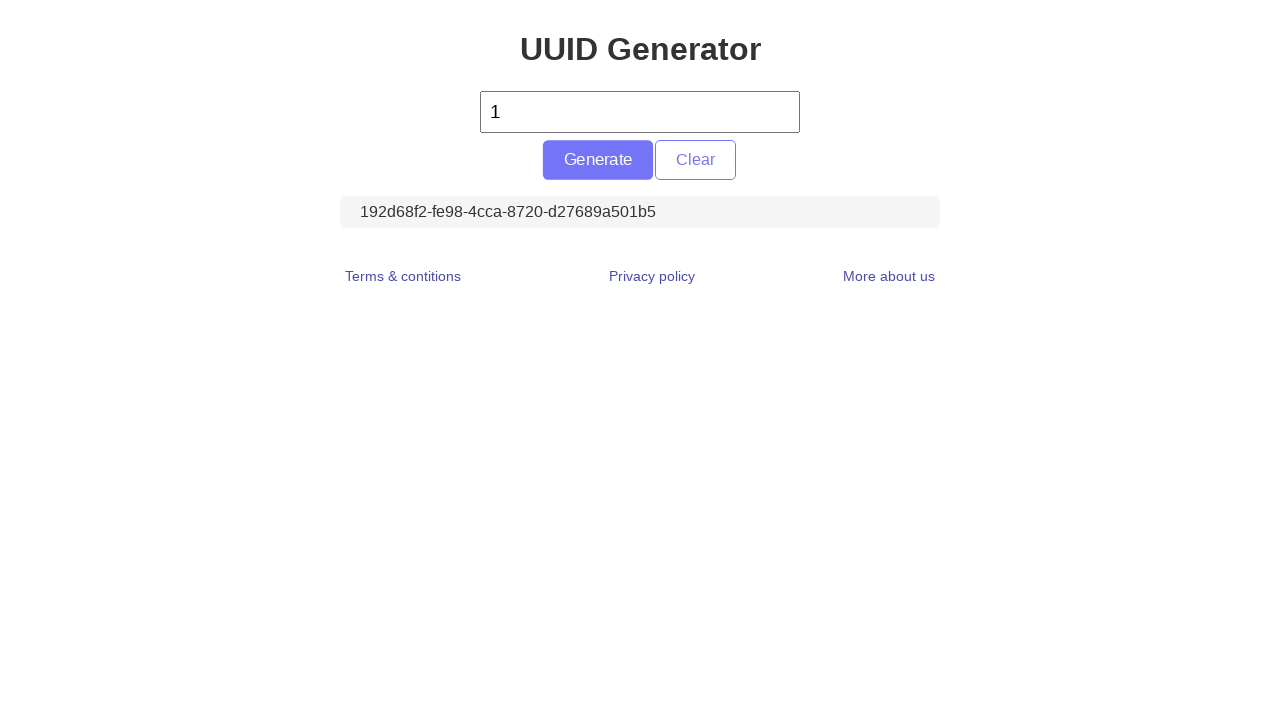

Clicked Generate button to produce UUID at (598, 160) on #generate
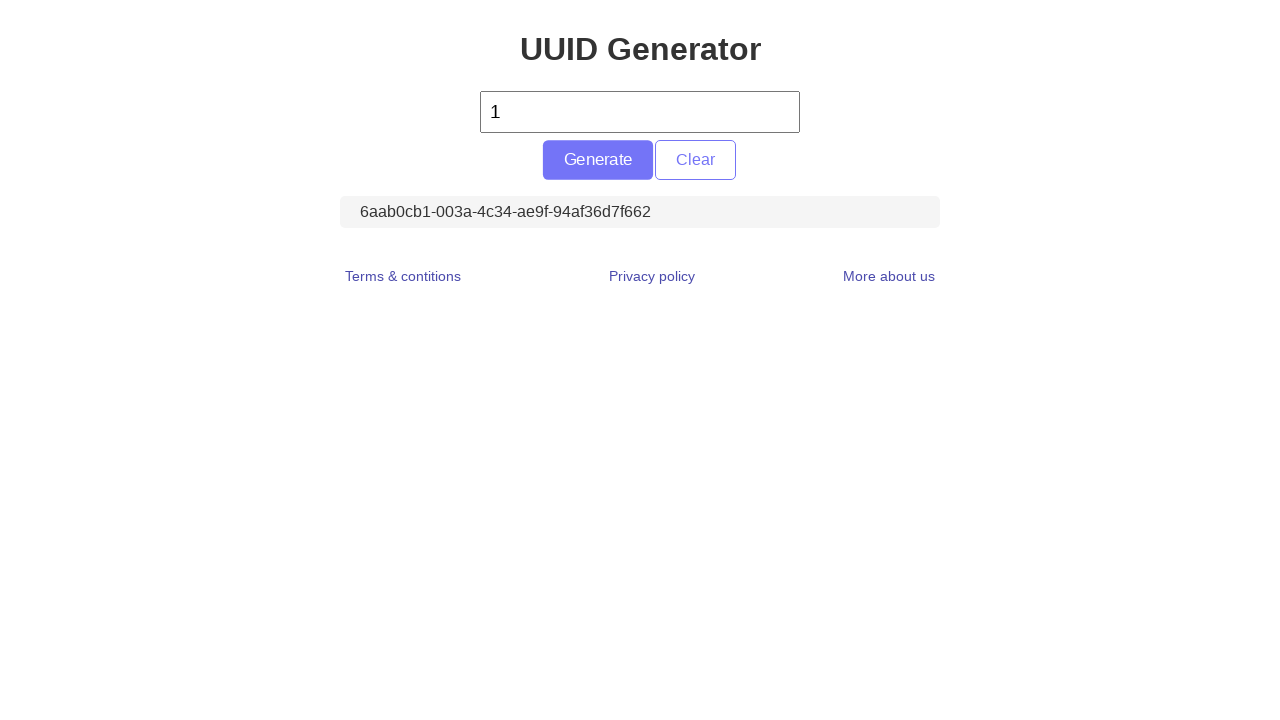

Located UUID output element
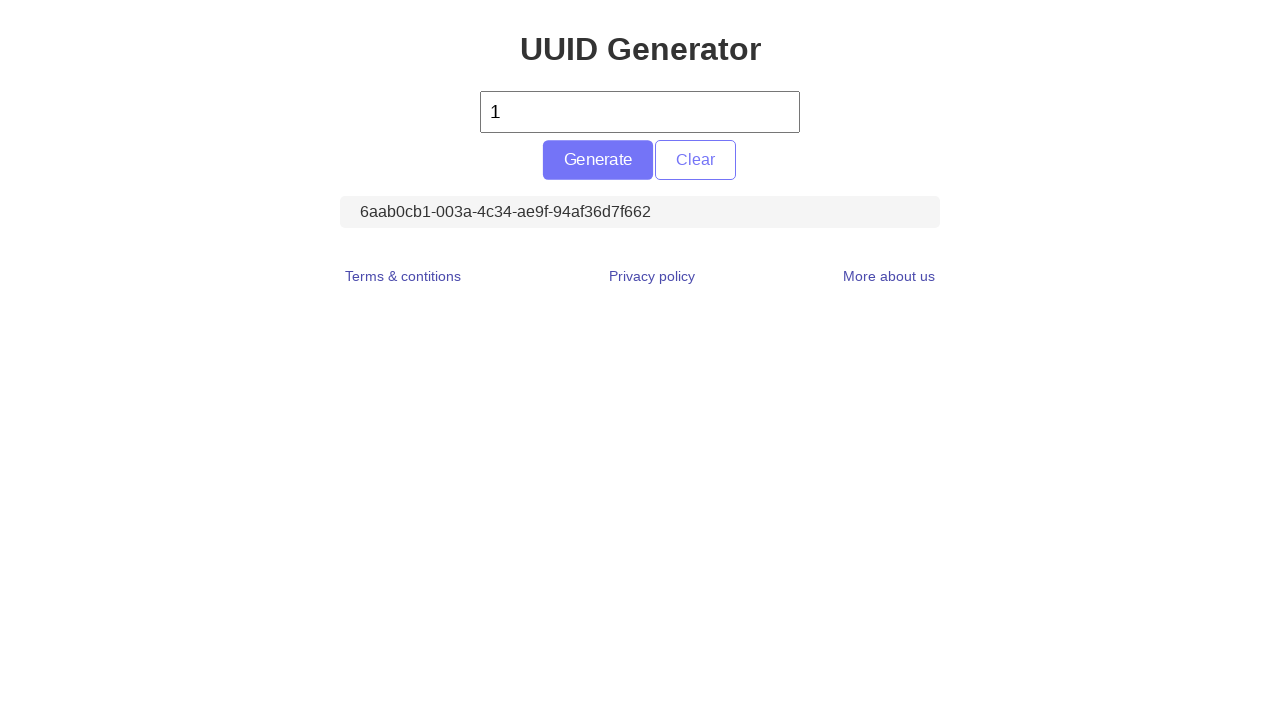

Retrieved UUID text content
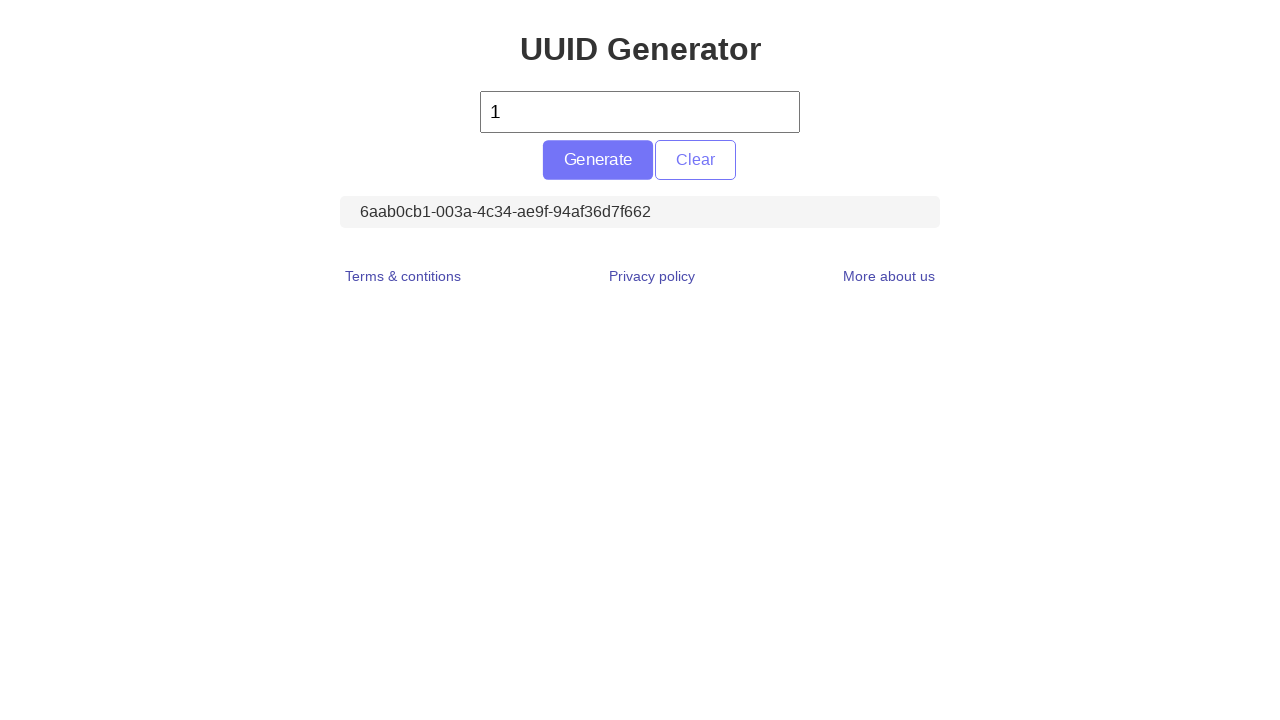

Verified UUID was generated and not empty
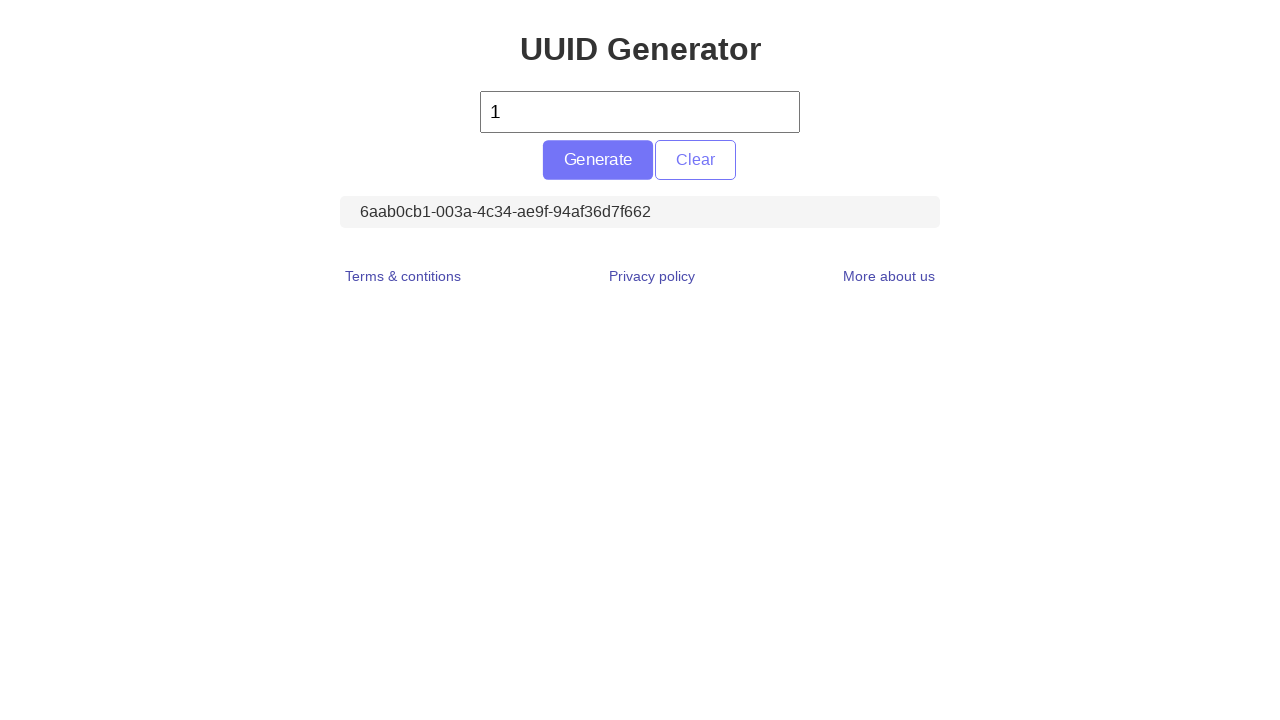

Clicked Generate button to produce UUID at (598, 160) on #generate
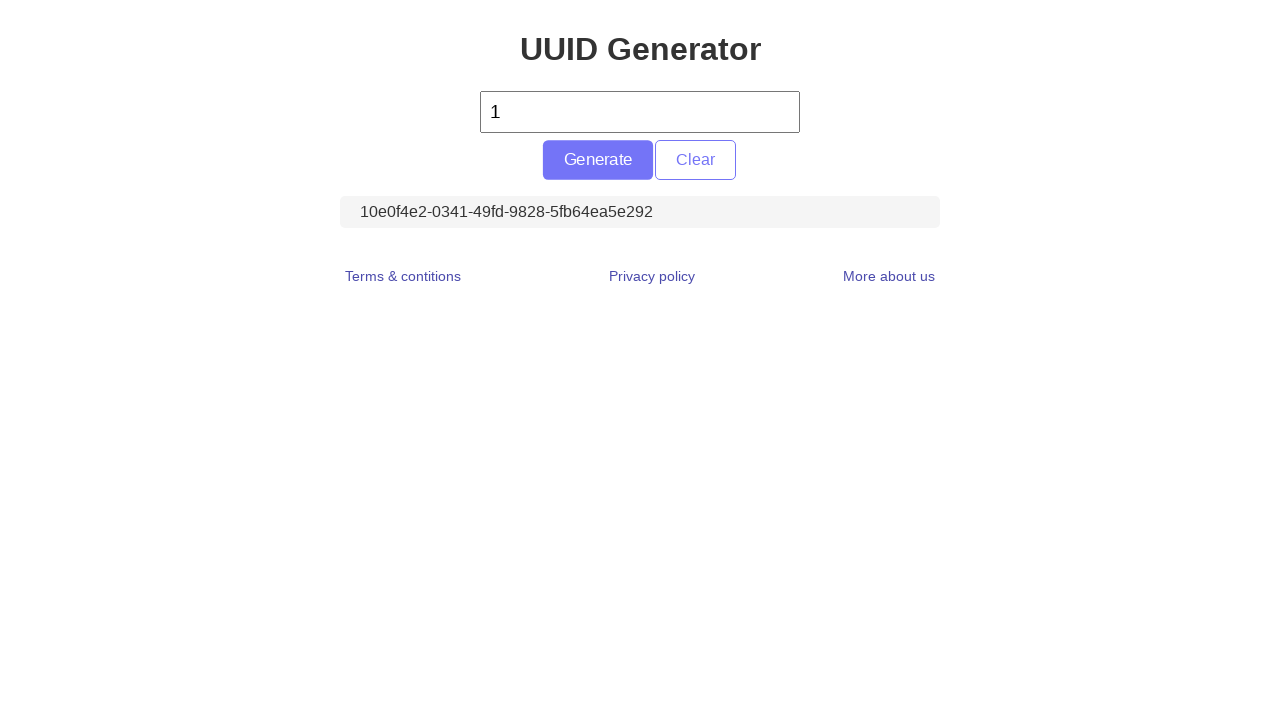

Located UUID output element
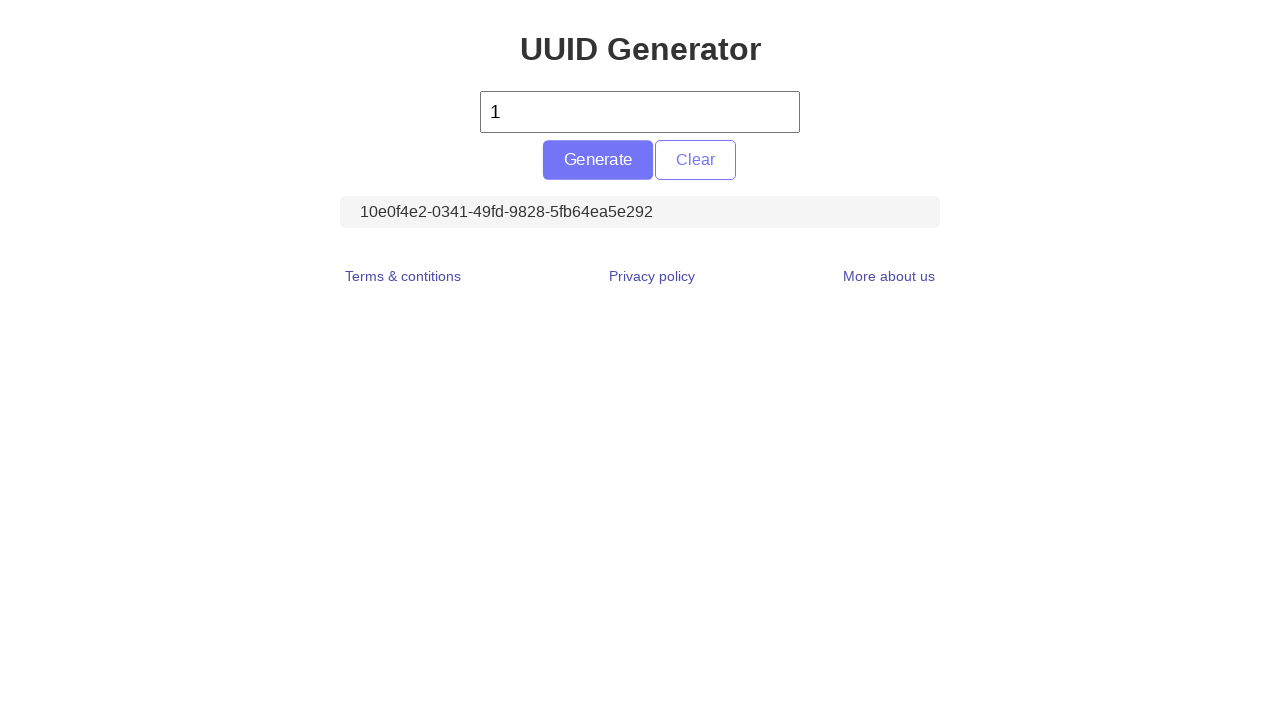

Retrieved UUID text content
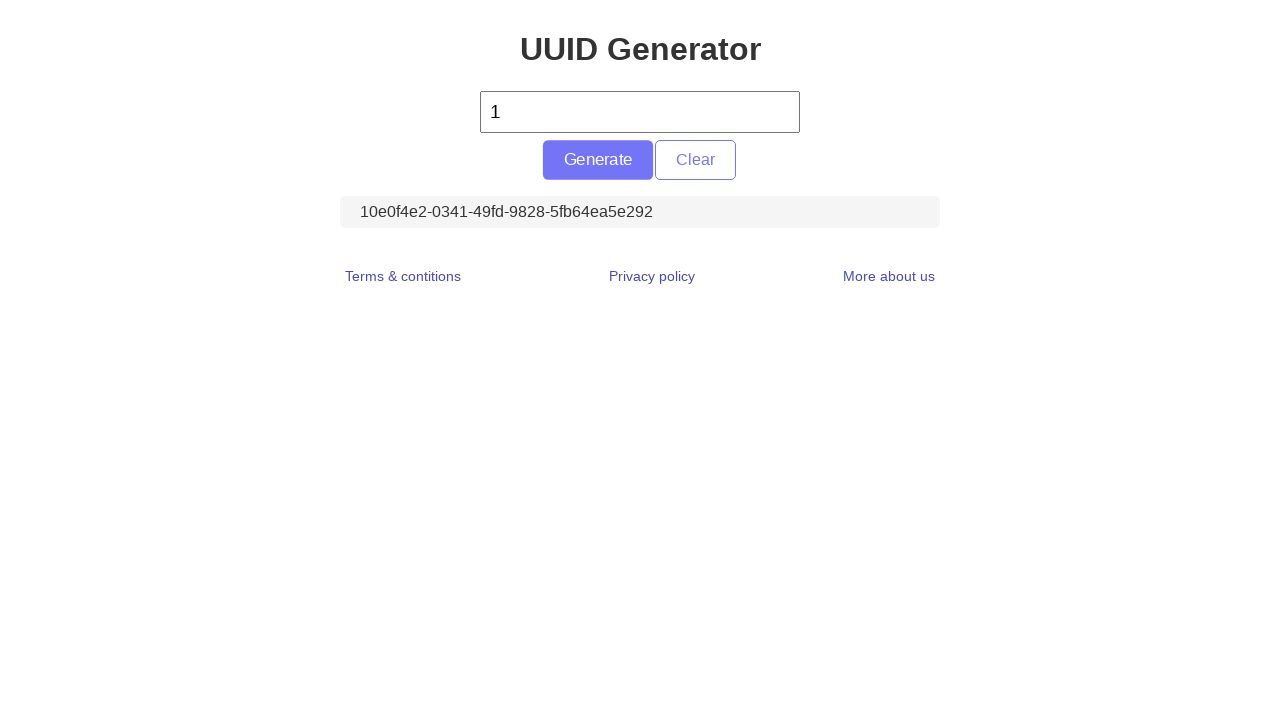

Verified UUID was generated and not empty
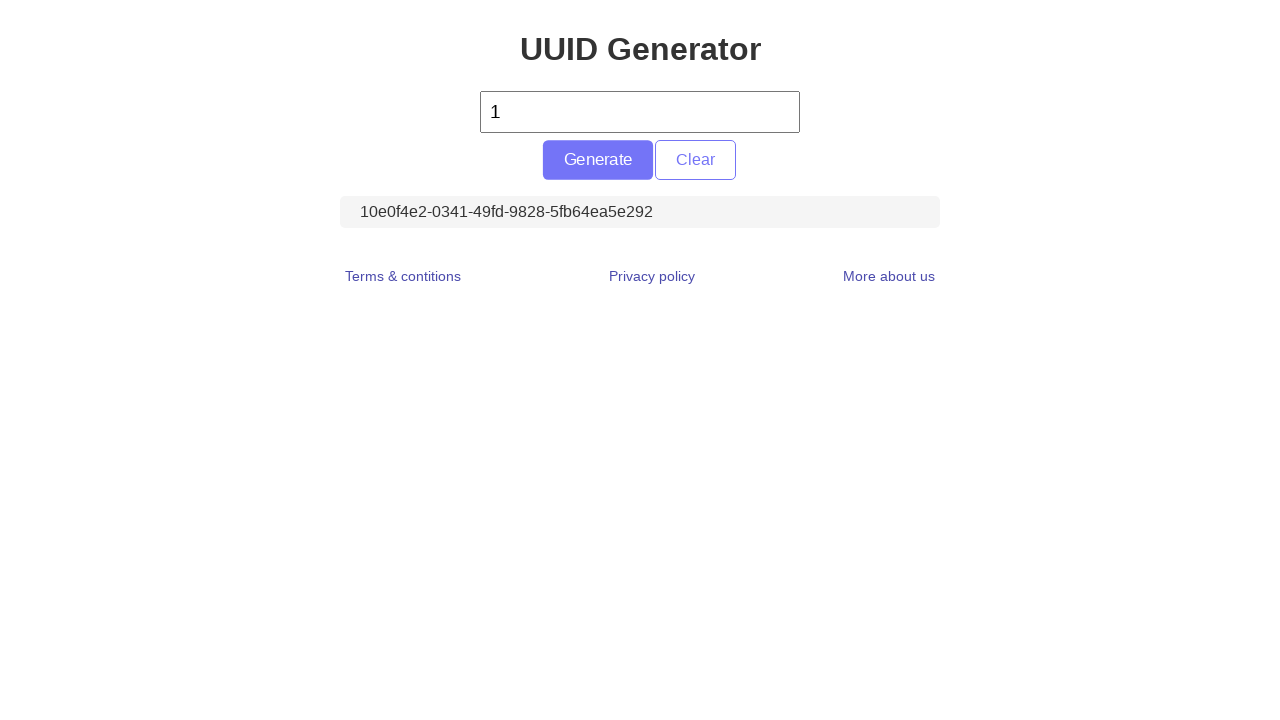

Clicked Generate button to produce UUID at (598, 160) on #generate
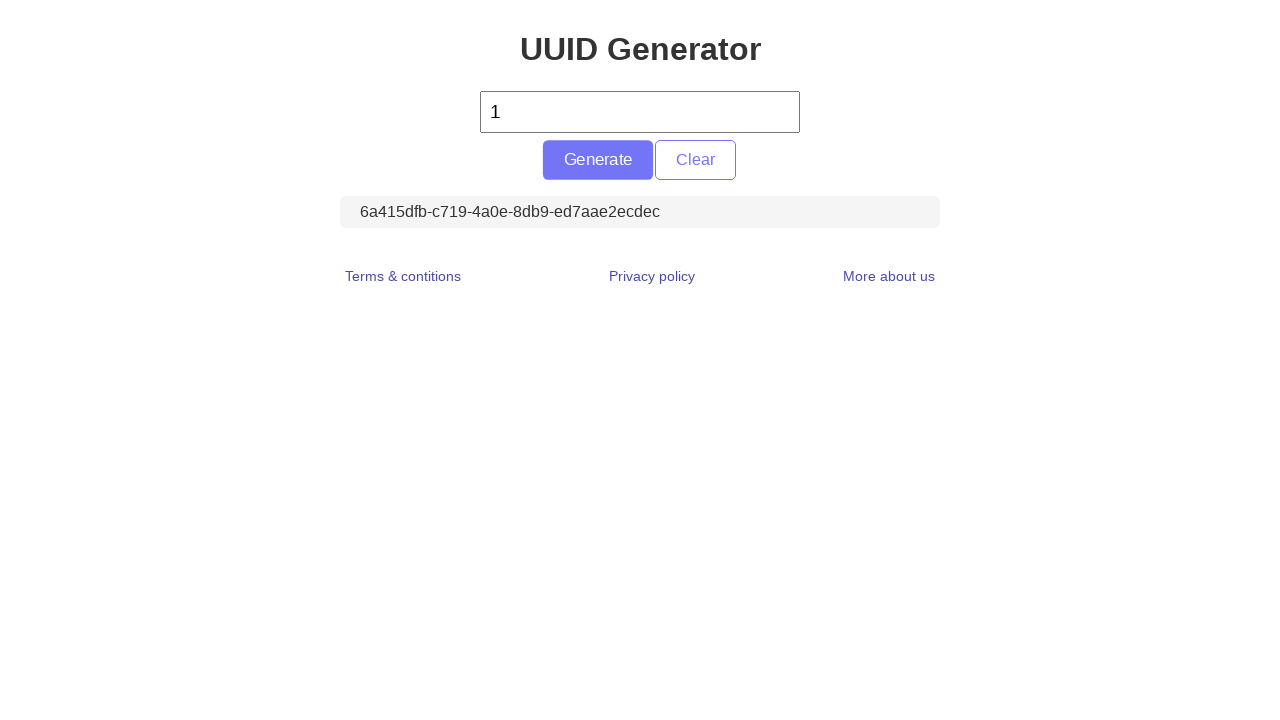

Located UUID output element
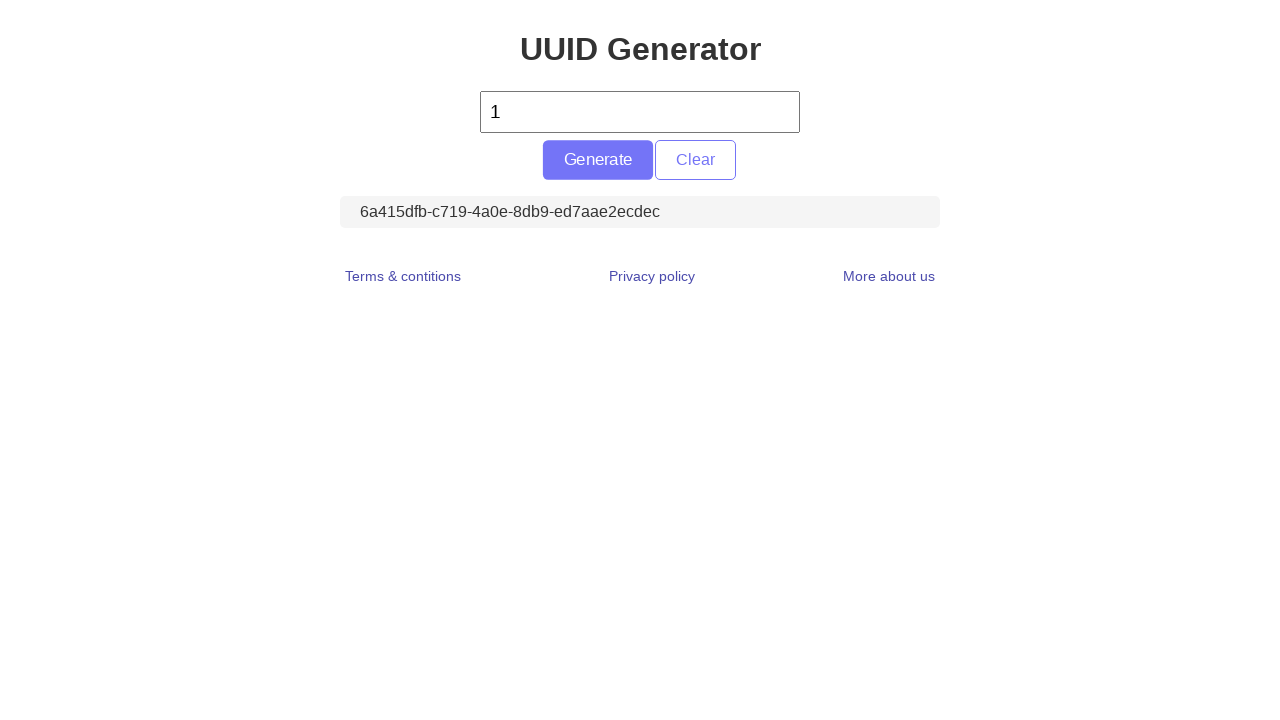

Retrieved UUID text content
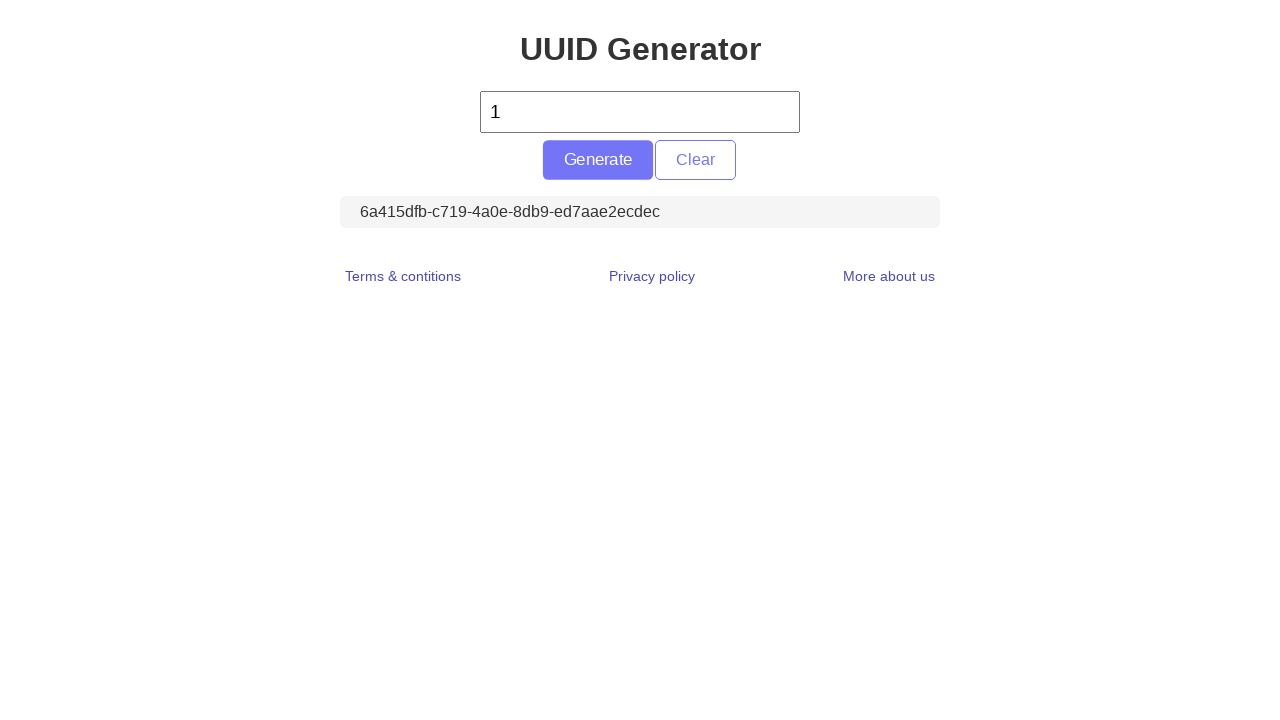

Verified UUID was generated and not empty
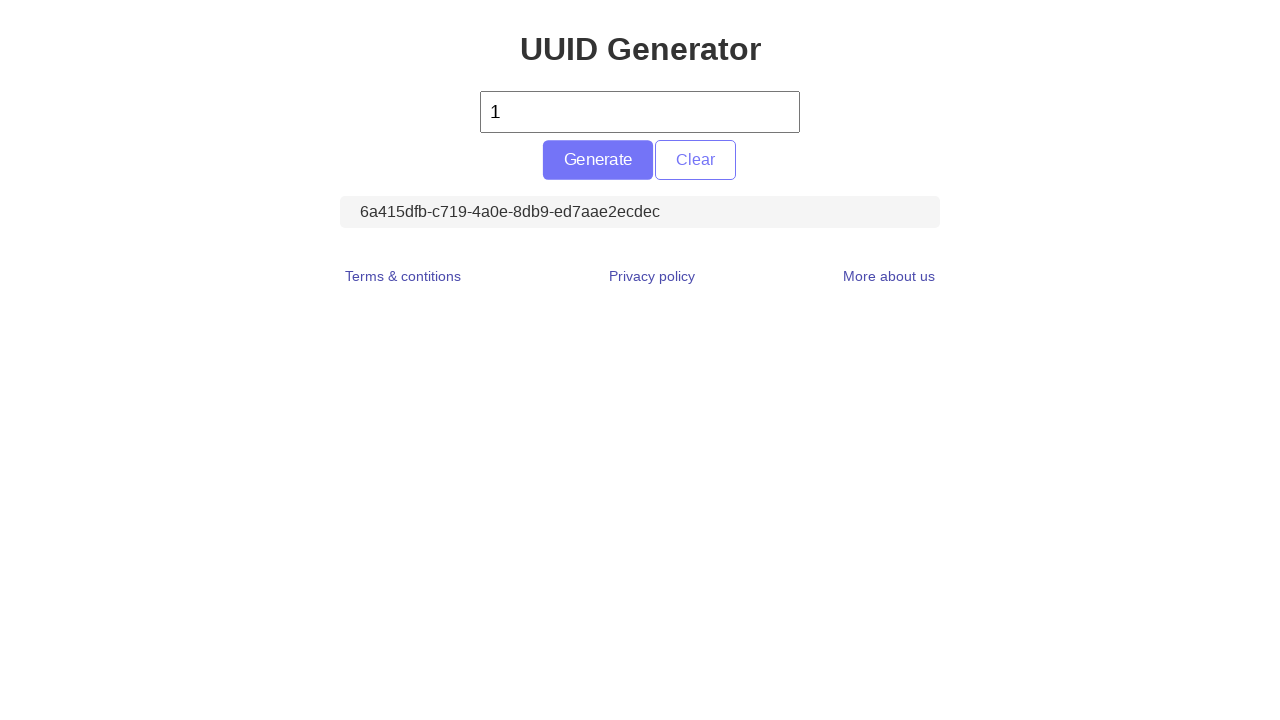

Clicked Generate button to produce UUID at (598, 160) on #generate
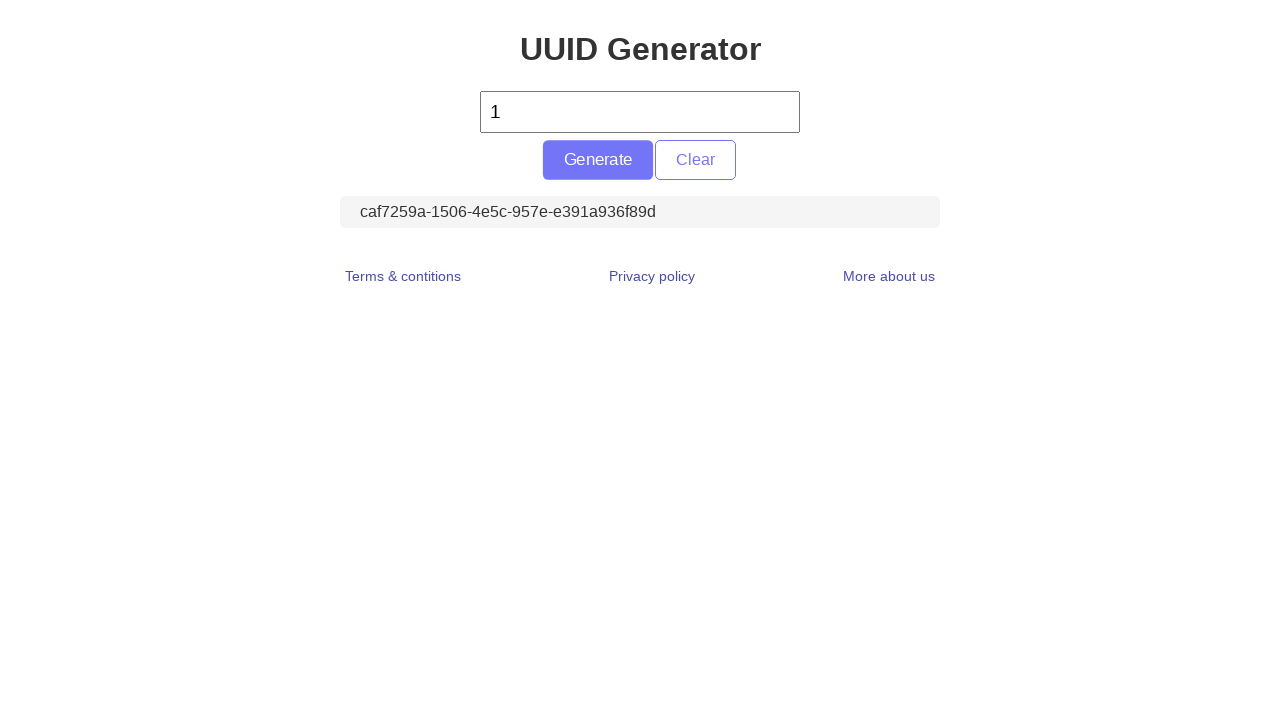

Located UUID output element
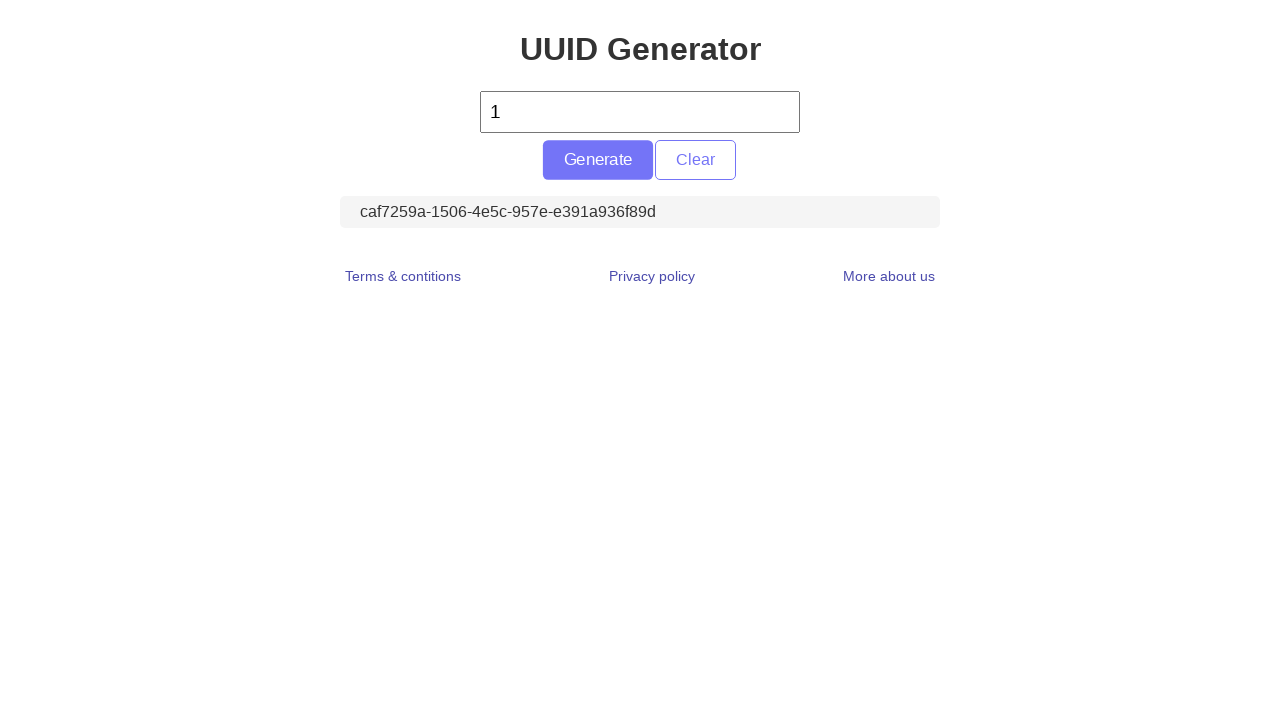

Retrieved UUID text content
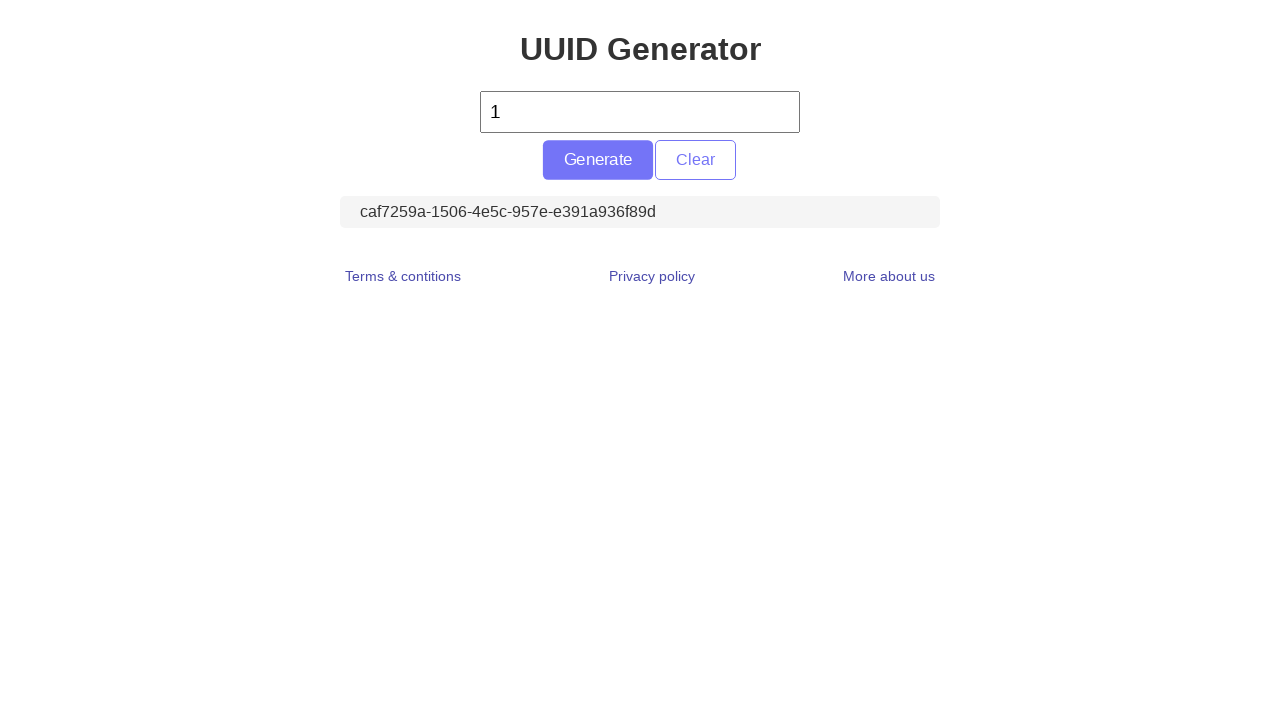

Verified UUID was generated and not empty
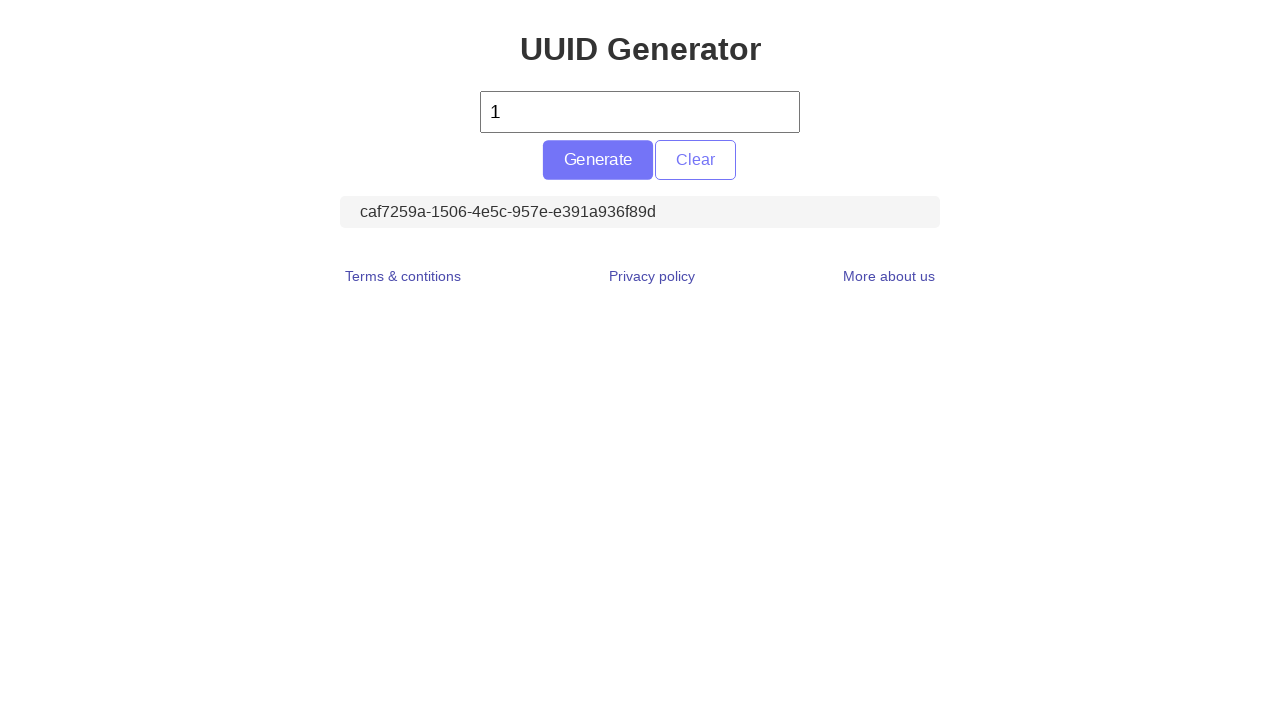

Clicked Generate button to produce UUID at (598, 160) on #generate
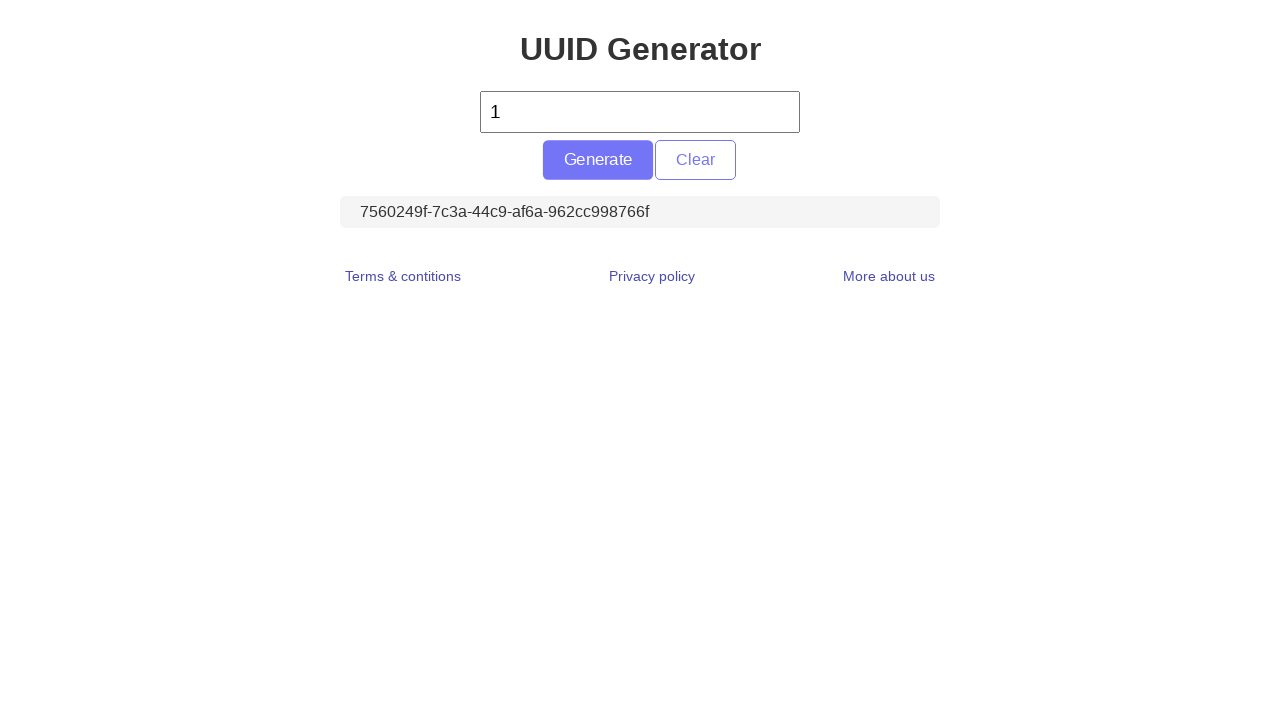

Located UUID output element
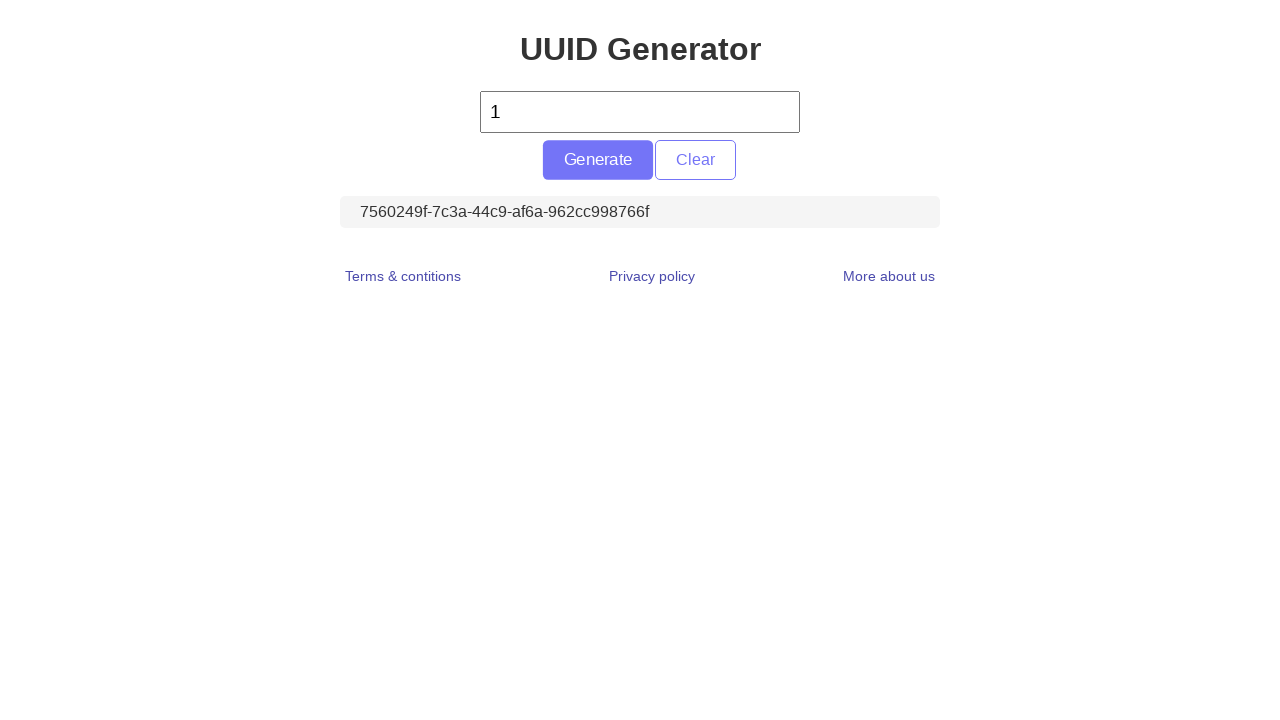

Retrieved UUID text content
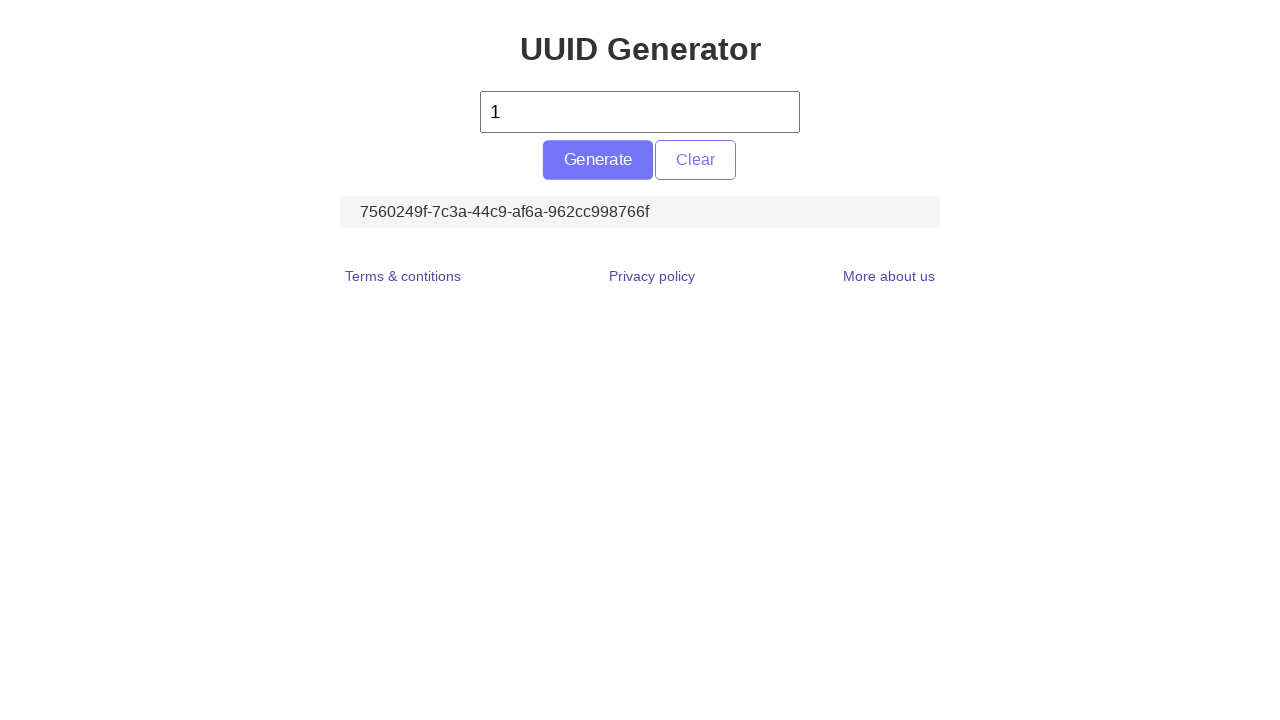

Verified UUID was generated and not empty
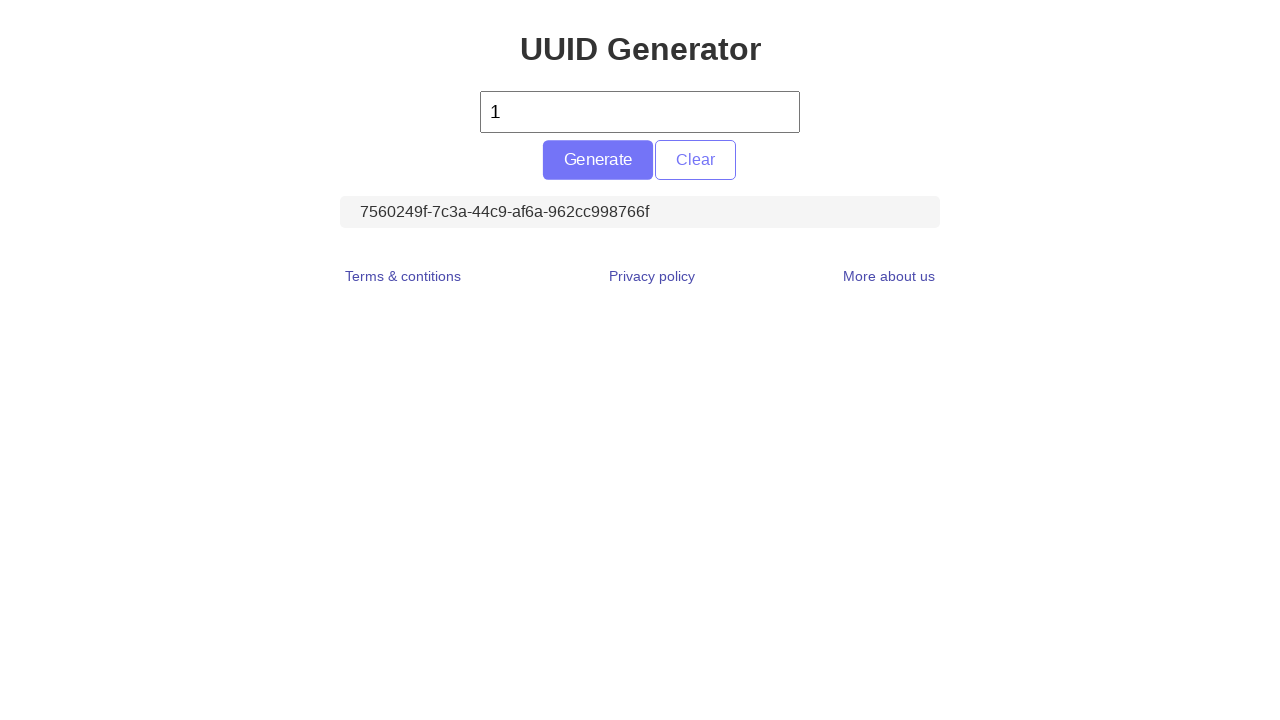

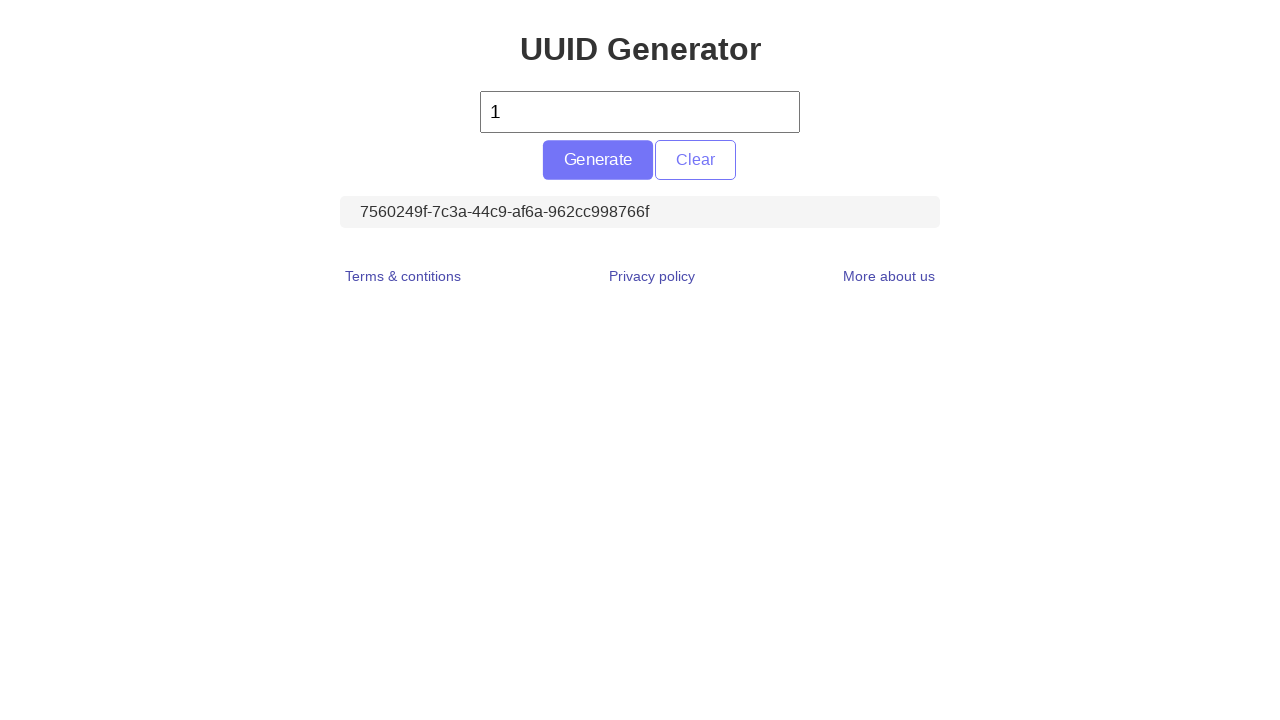